Clicks through each footer link and navigates back to verify they work

Starting URL: https://www.entrata.com/c

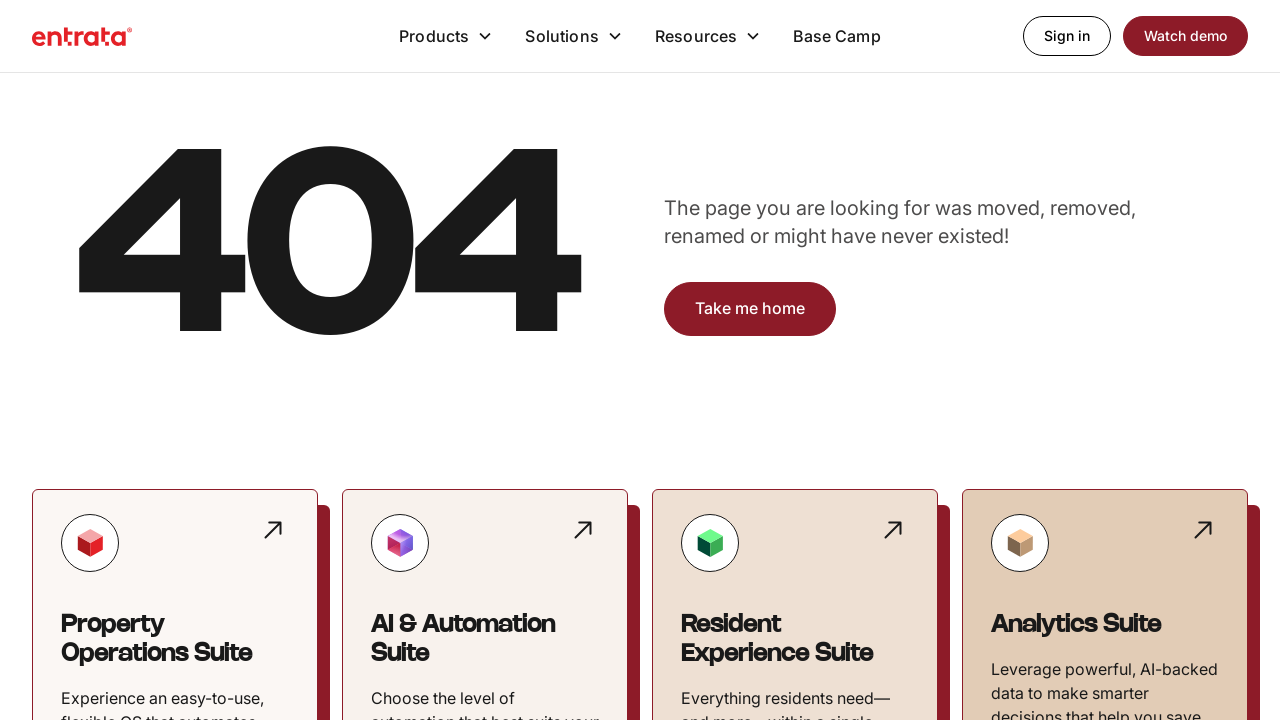

Navigated to https://www.entrata.com/c
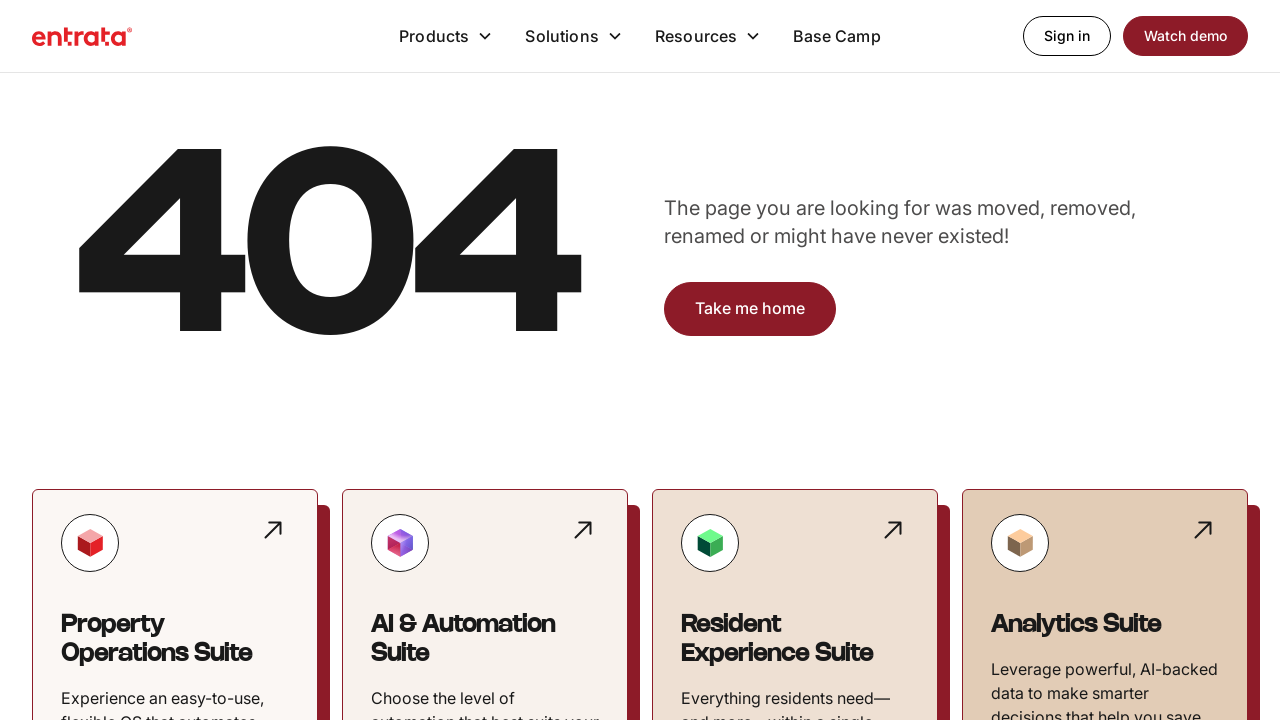

Located all footer links
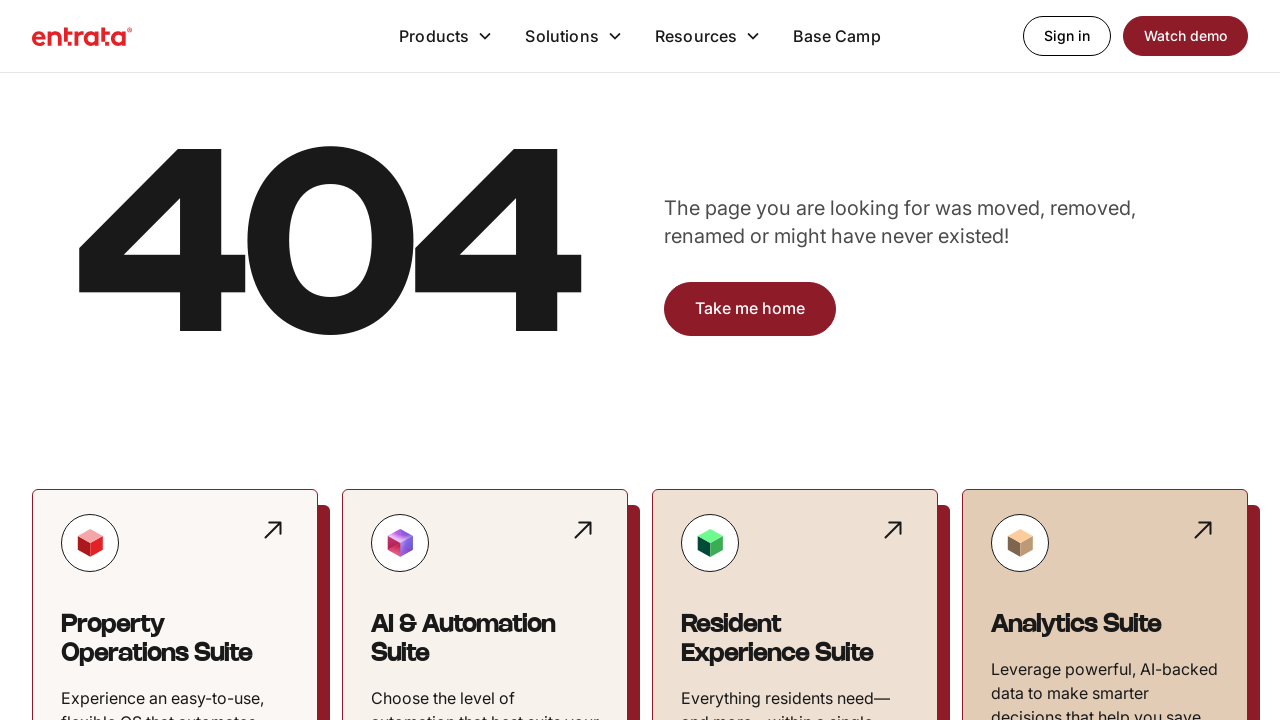

Retrieved footer link #1
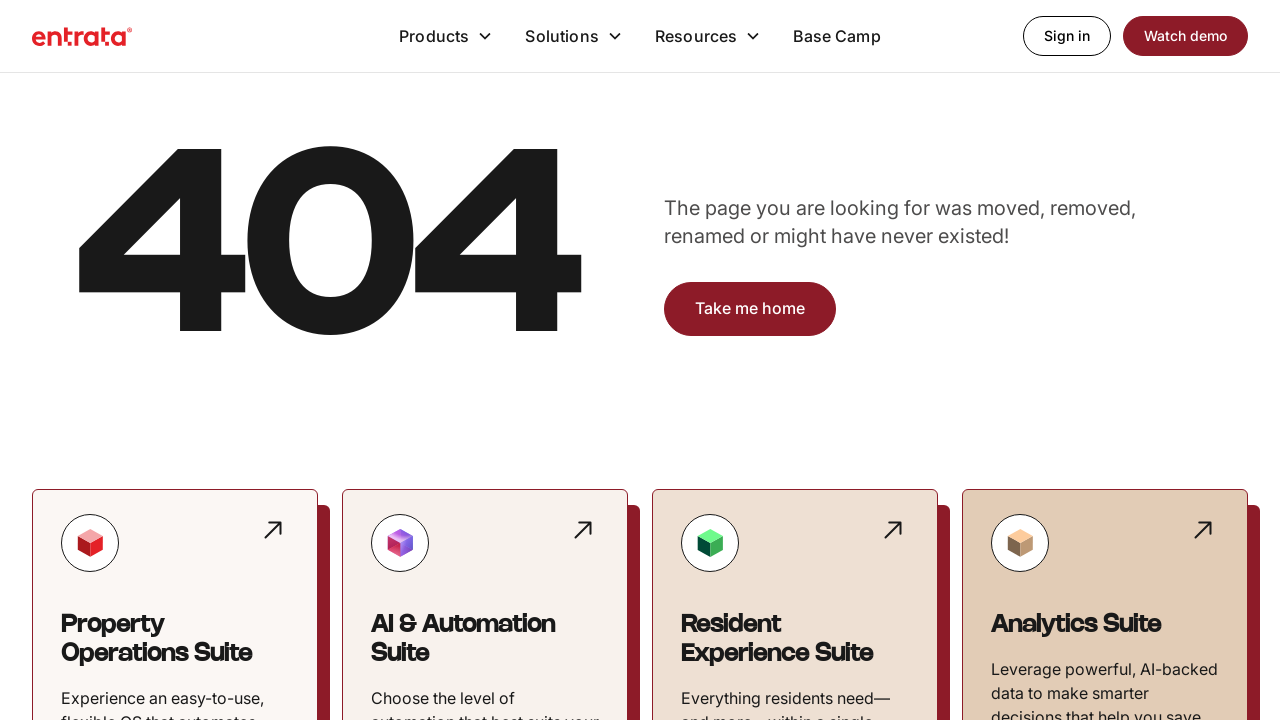

Clicked footer link #1 at (112, 360) on footer a >> nth=0
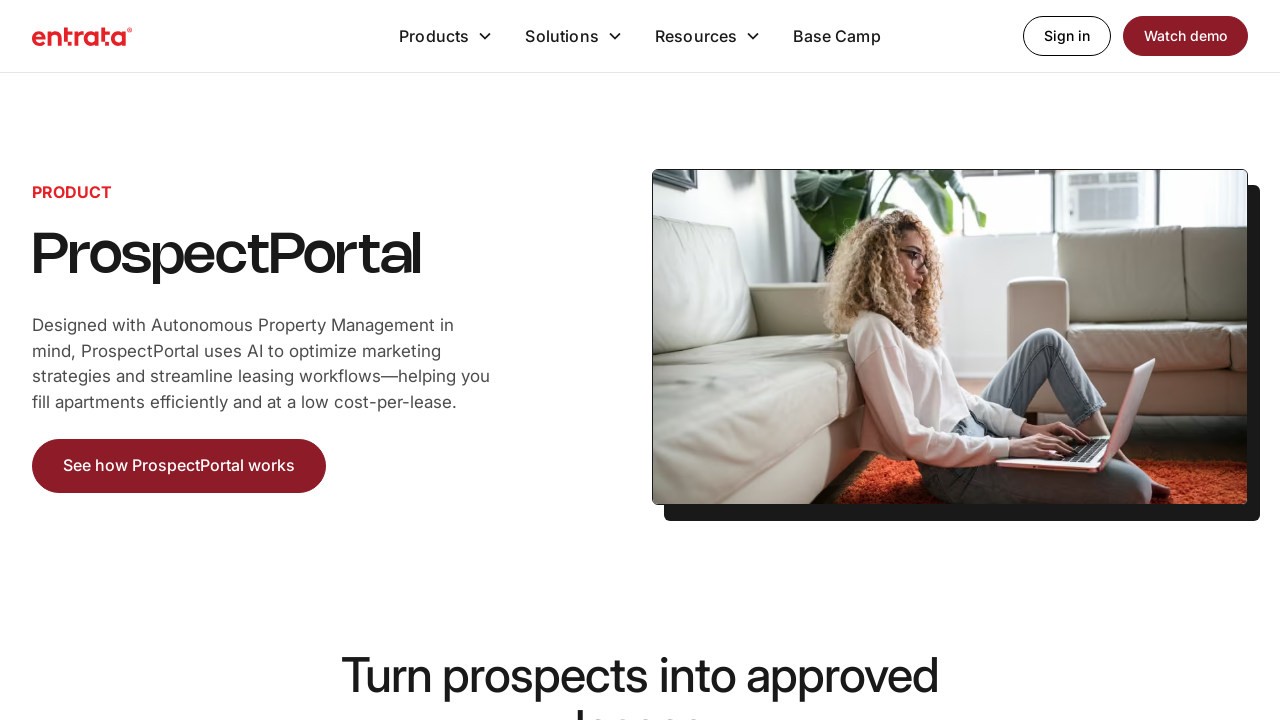

Waited for page load (domcontentloaded)
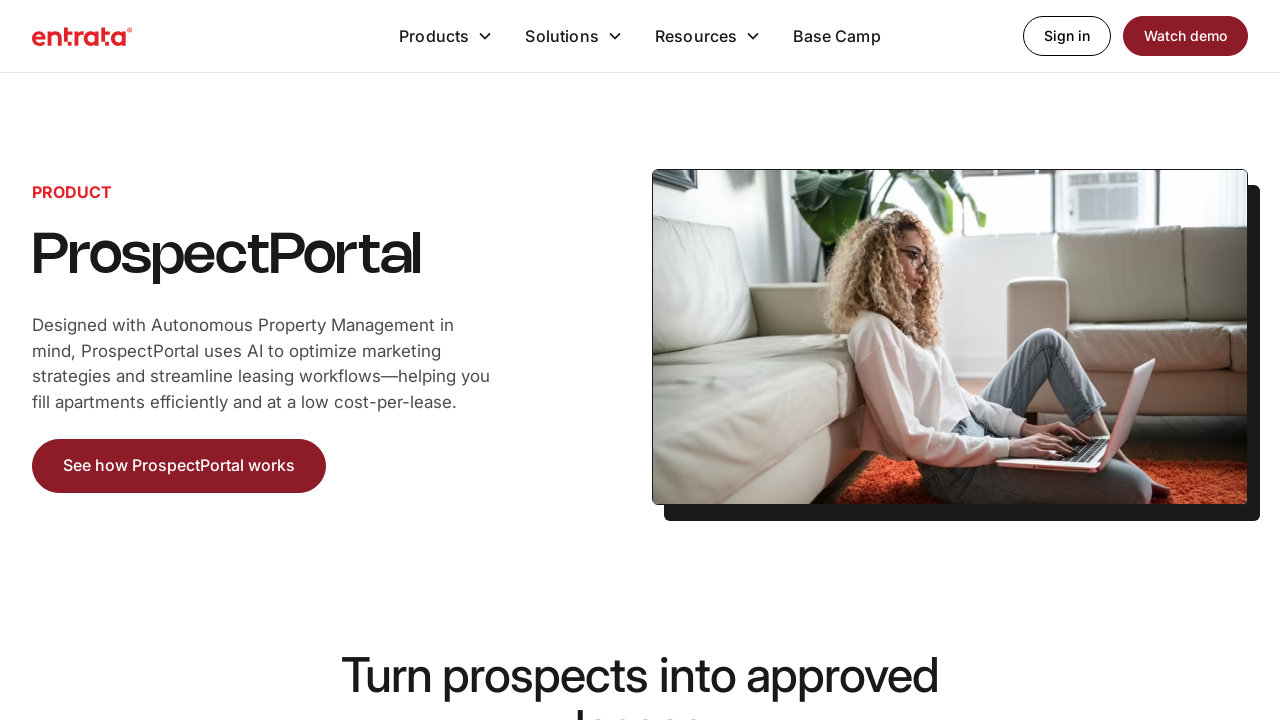

Navigated back to previous page
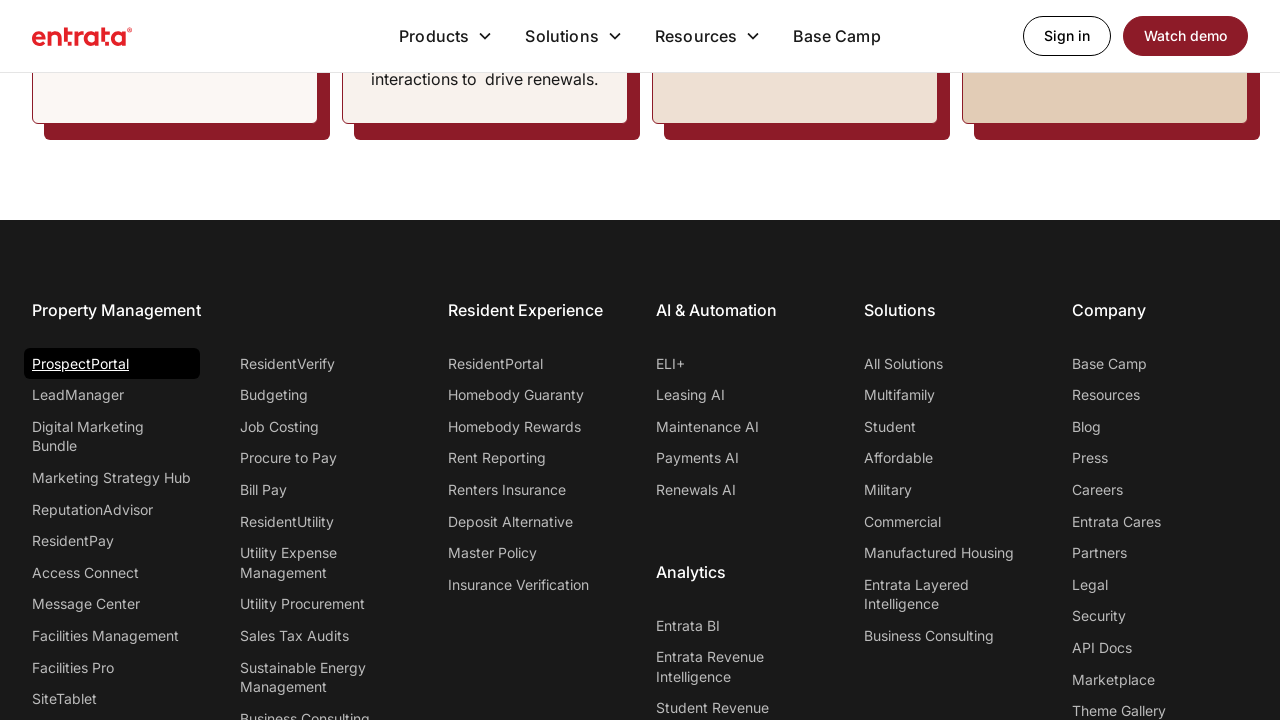

Waited for page load (domcontentloaded) after navigation
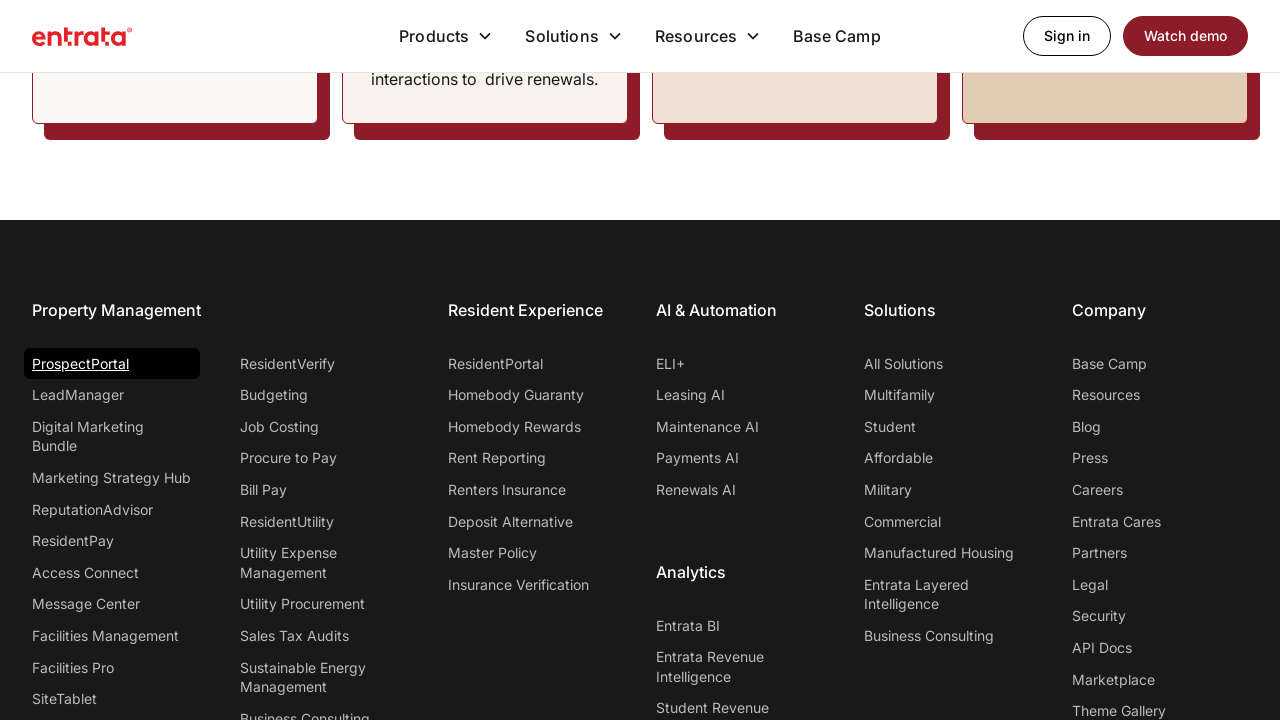

Retrieved footer link #2
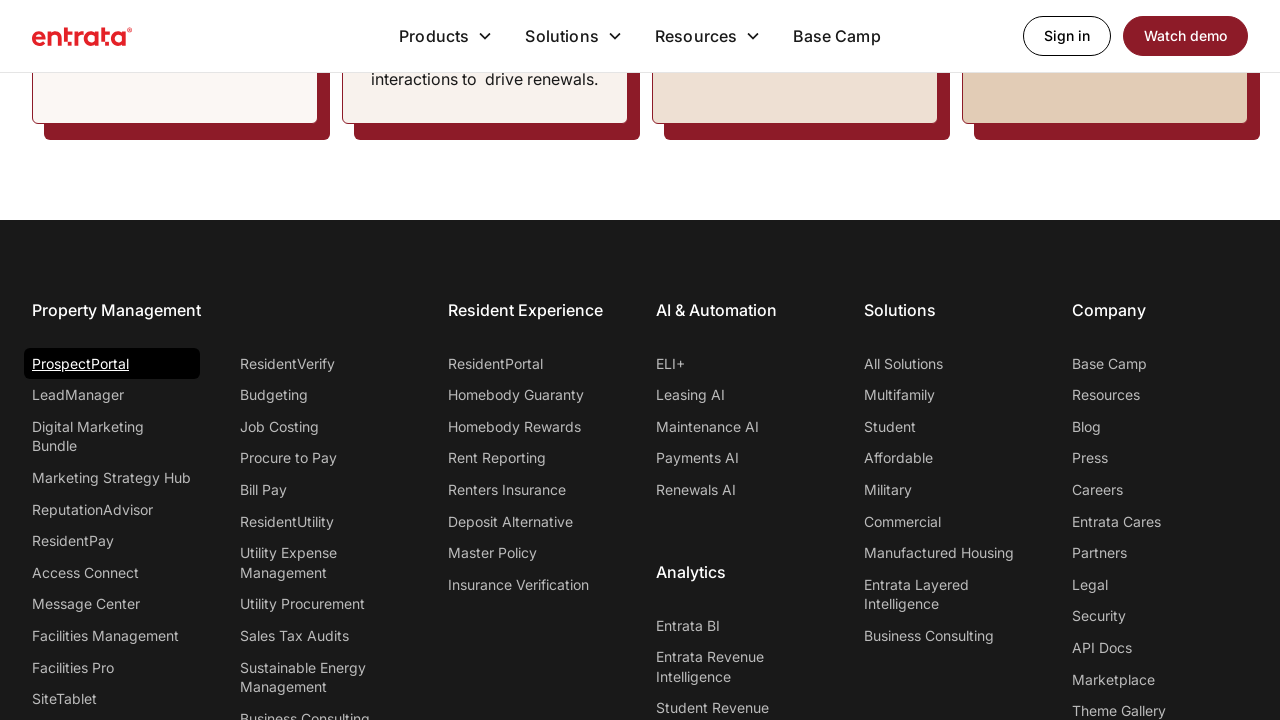

Clicked footer link #2 at (112, 395) on footer a >> nth=1
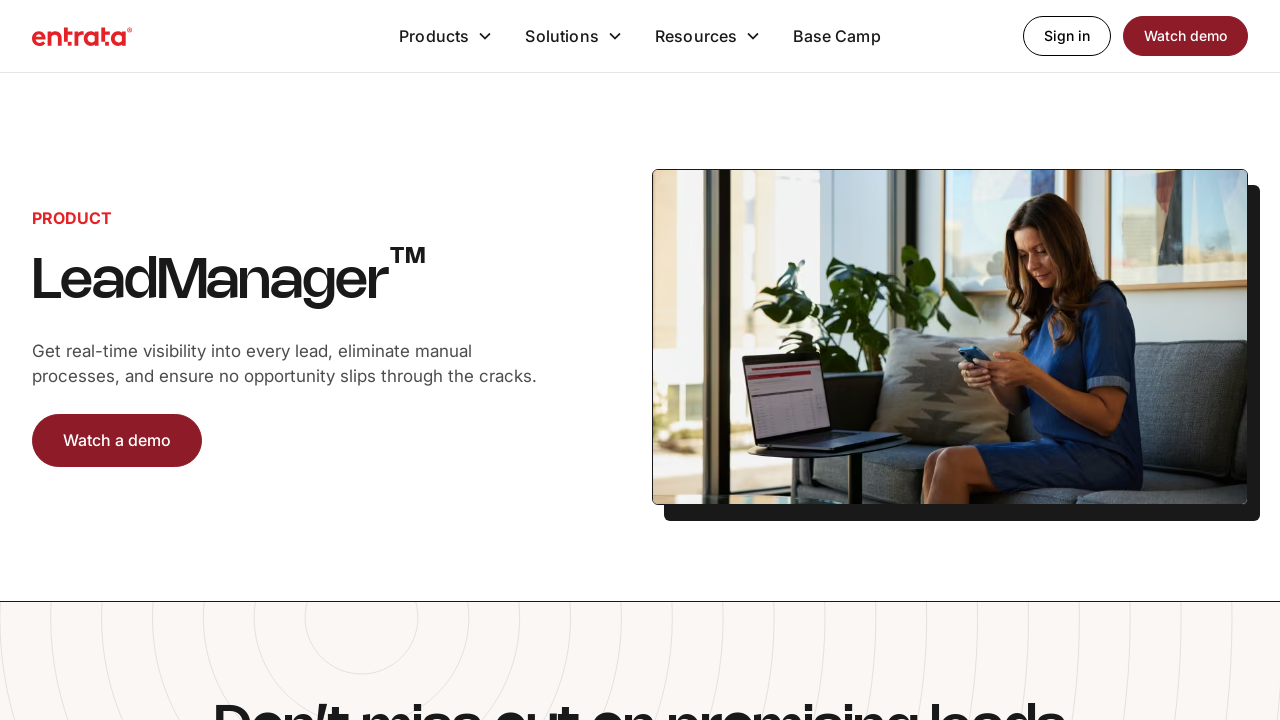

Waited for page load (domcontentloaded)
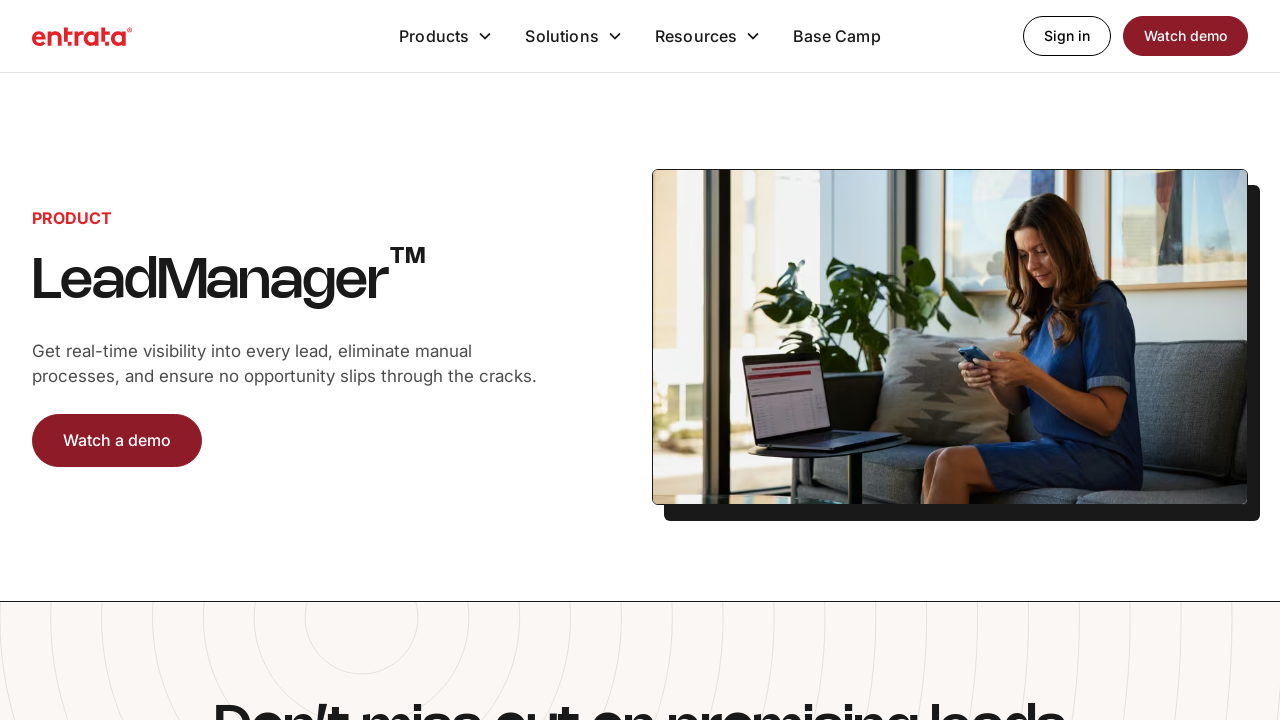

Navigated back to previous page
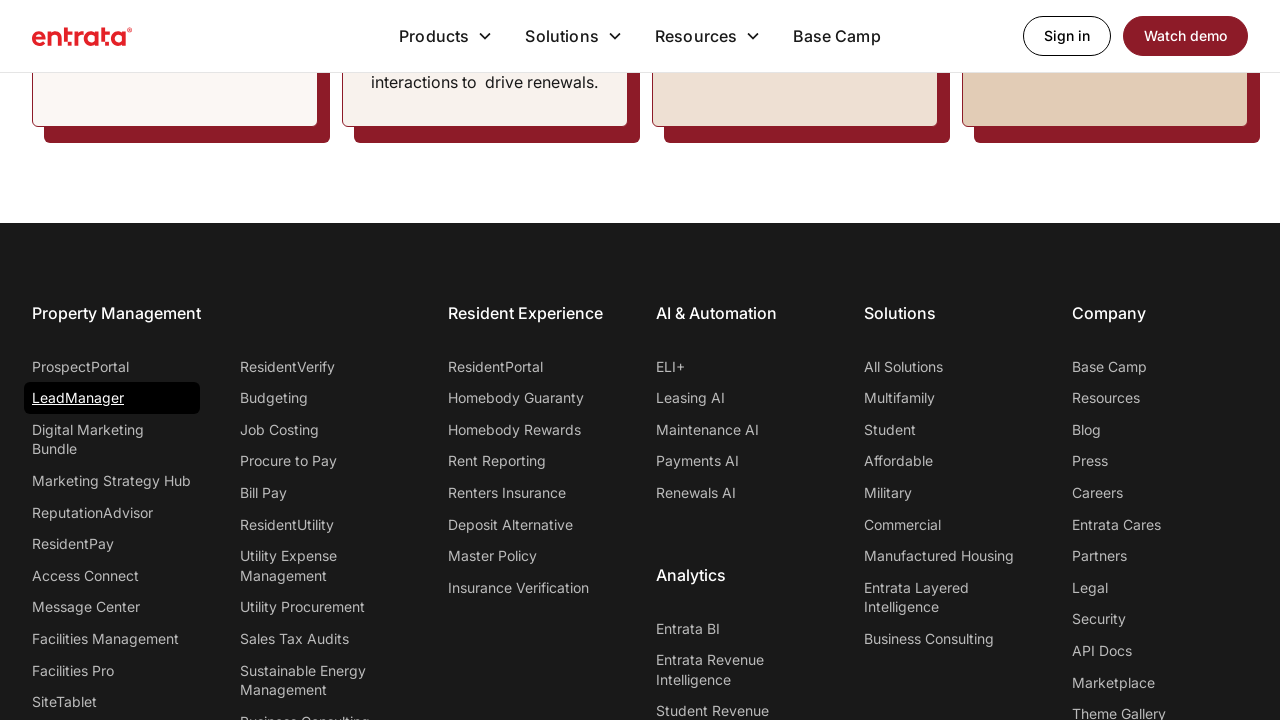

Waited for page load (domcontentloaded) after navigation
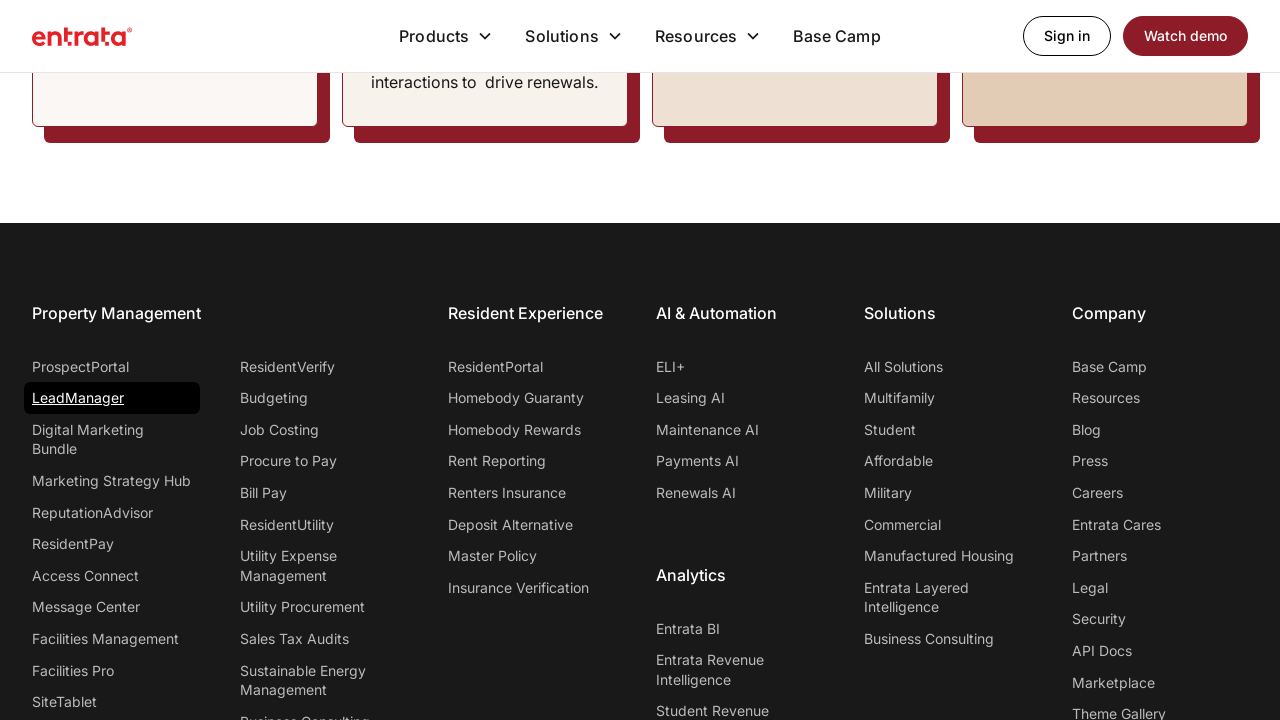

Retrieved footer link #3
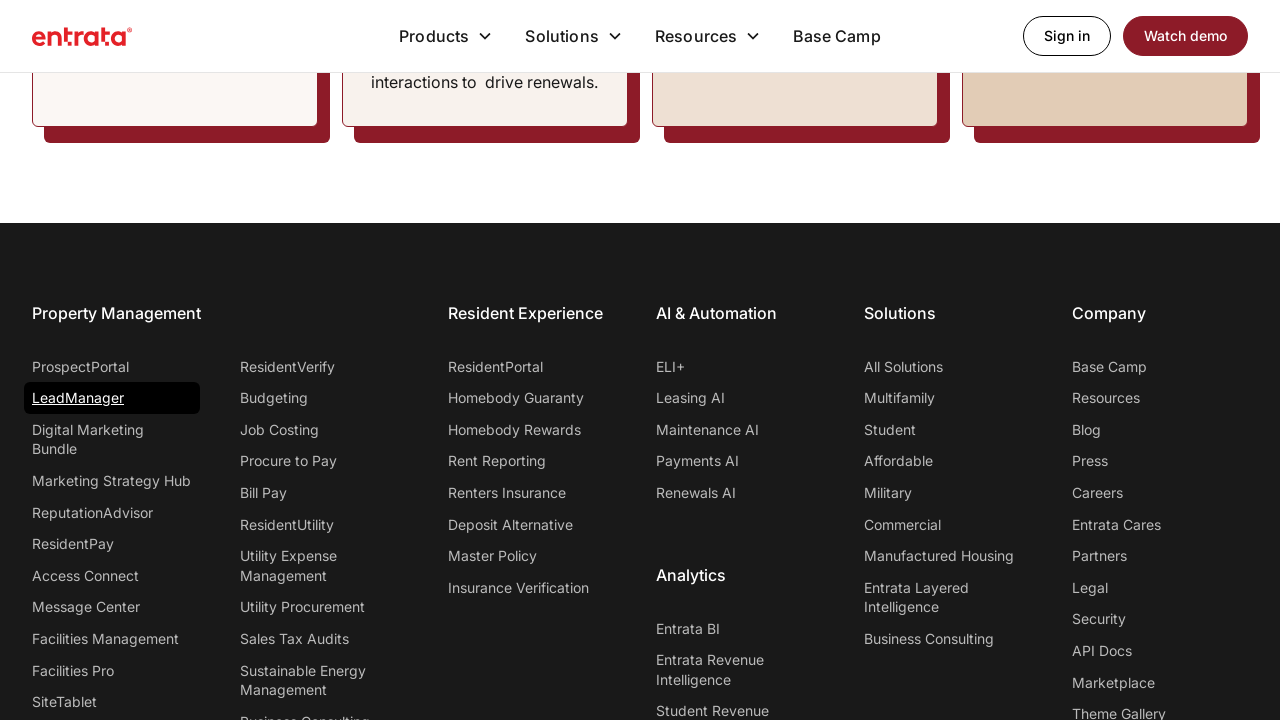

Clicked footer link #3 at (112, 439) on footer a >> nth=2
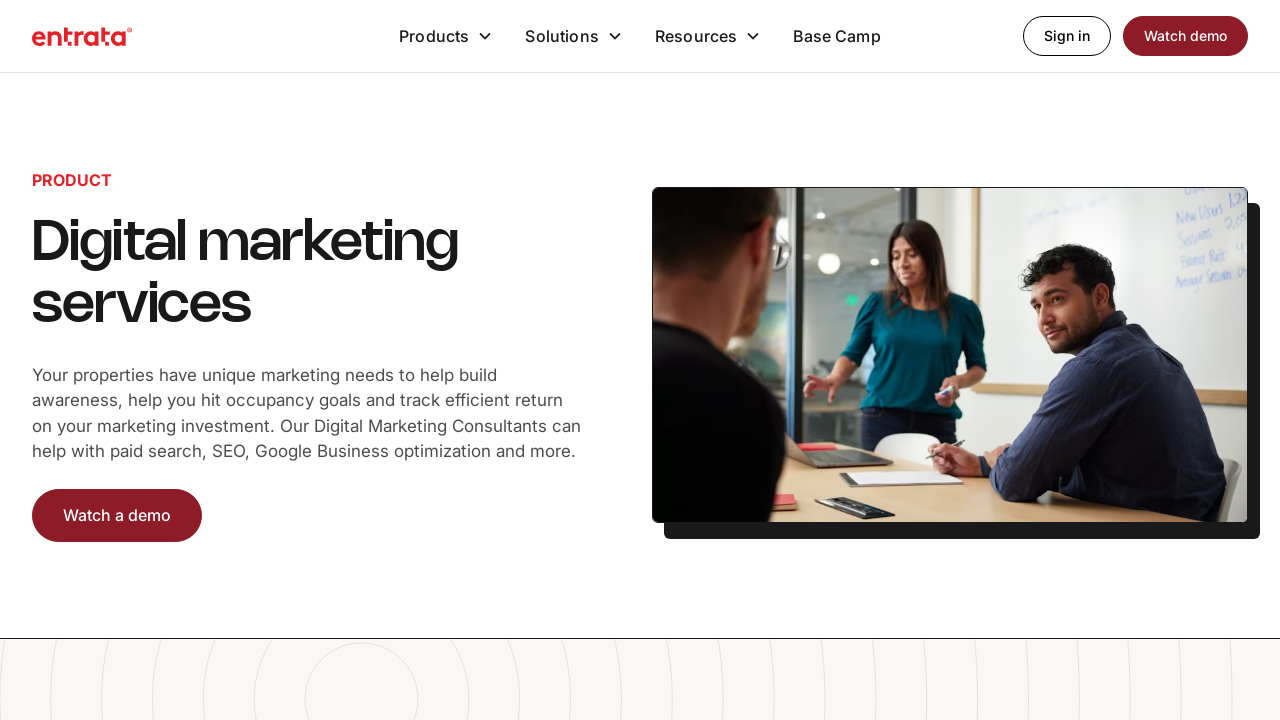

Waited for page load (domcontentloaded)
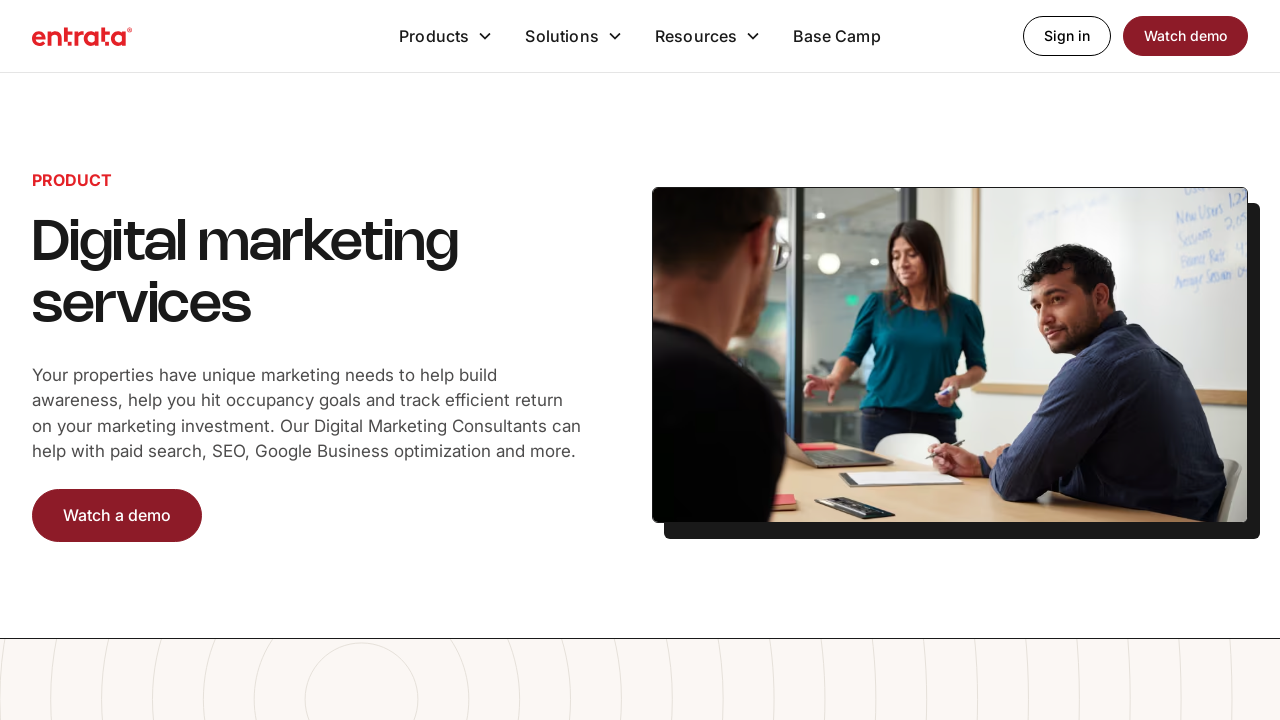

Navigated back to previous page
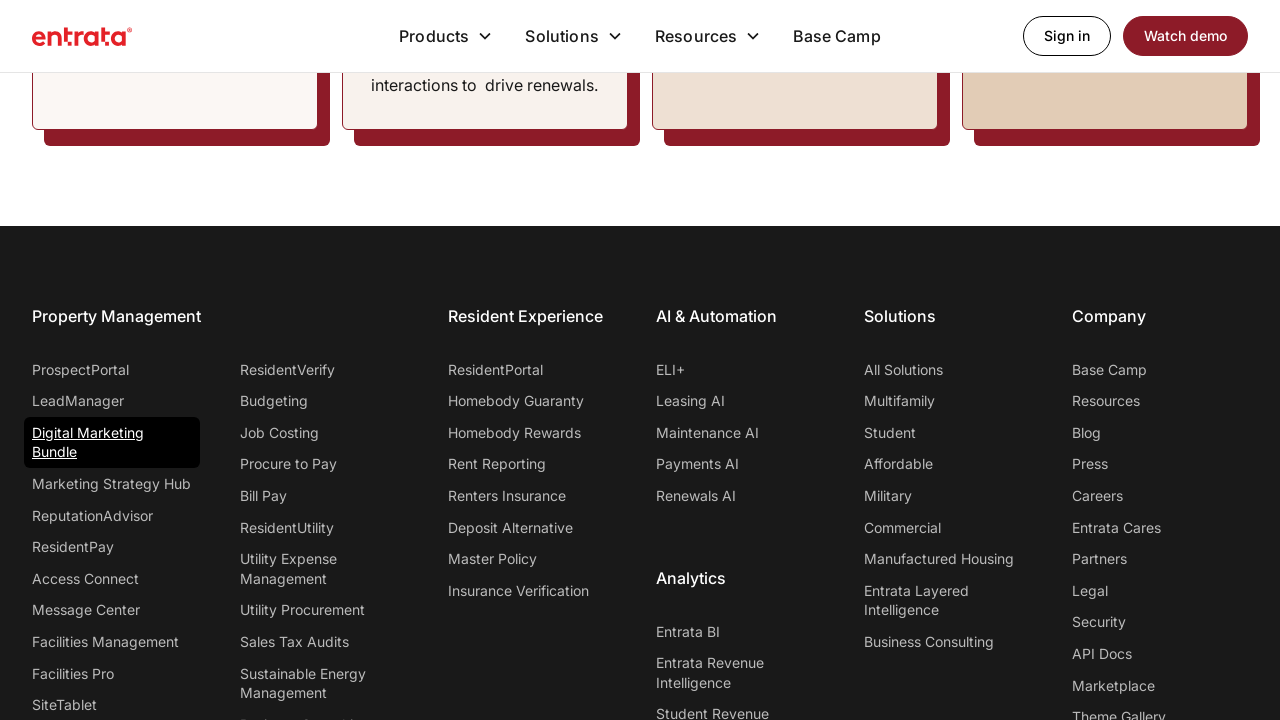

Waited for page load (domcontentloaded) after navigation
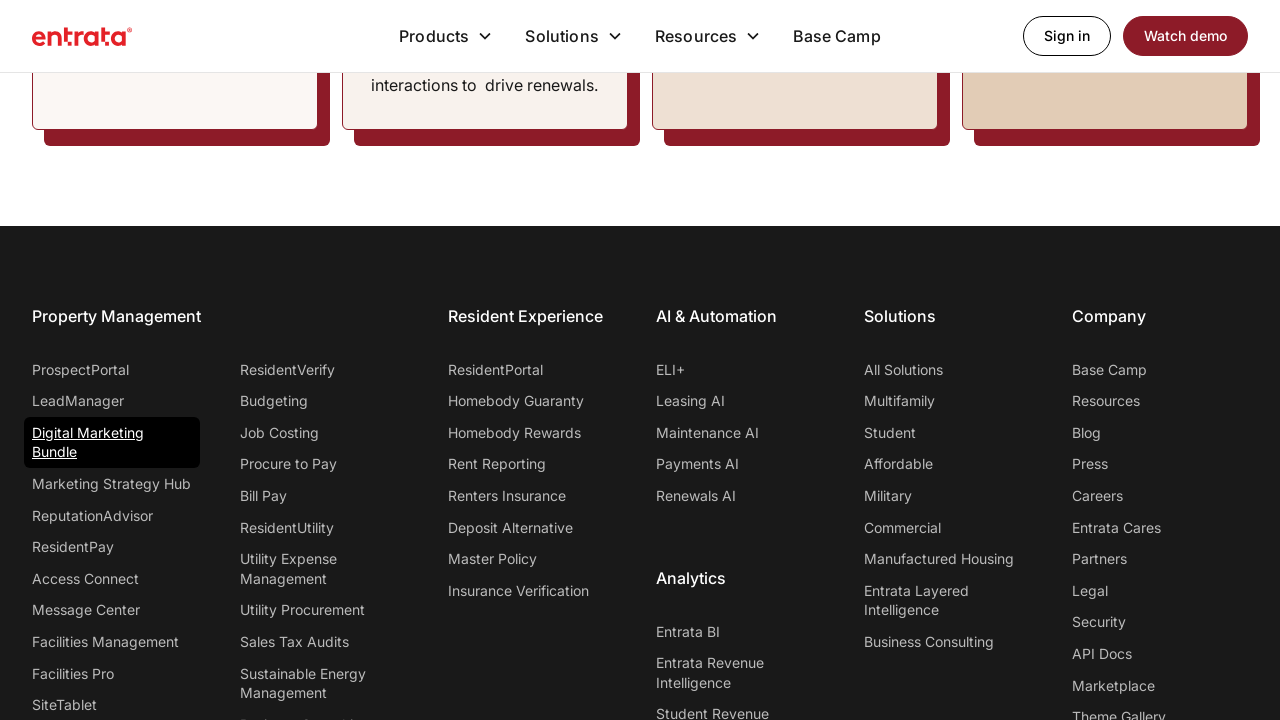

Retrieved footer link #4
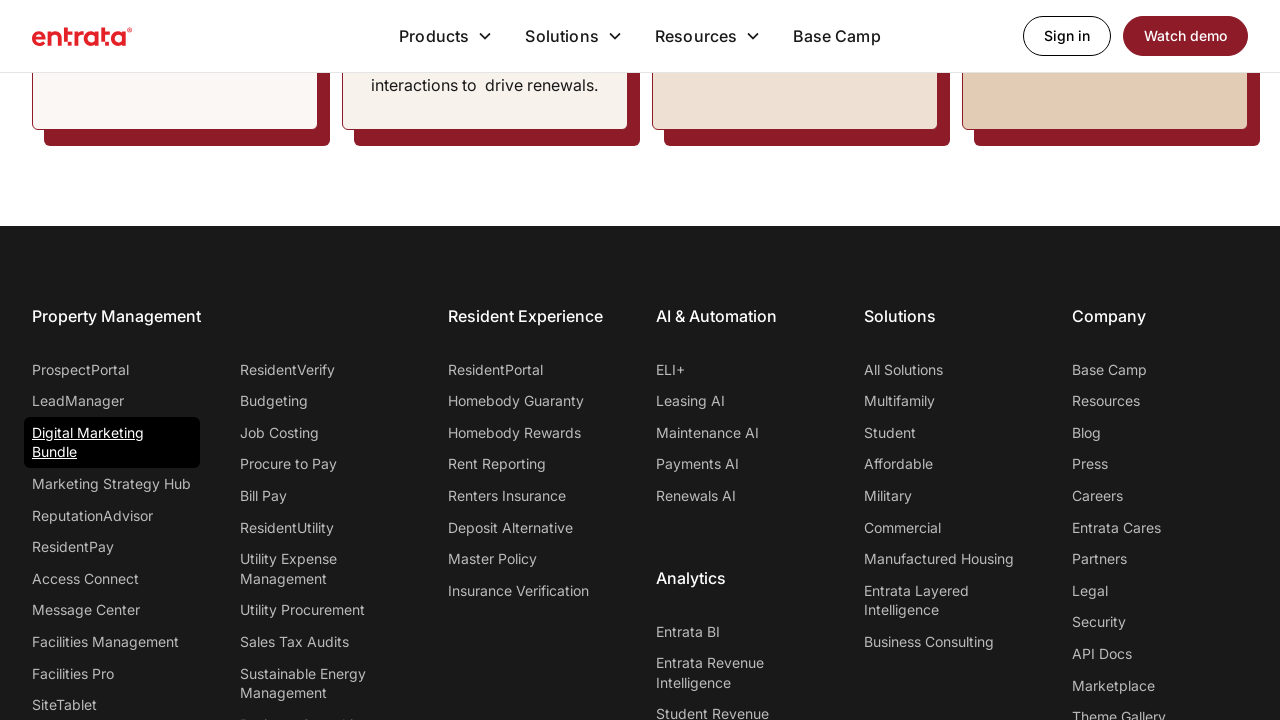

Clicked footer link #4 at (112, 484) on footer a >> nth=3
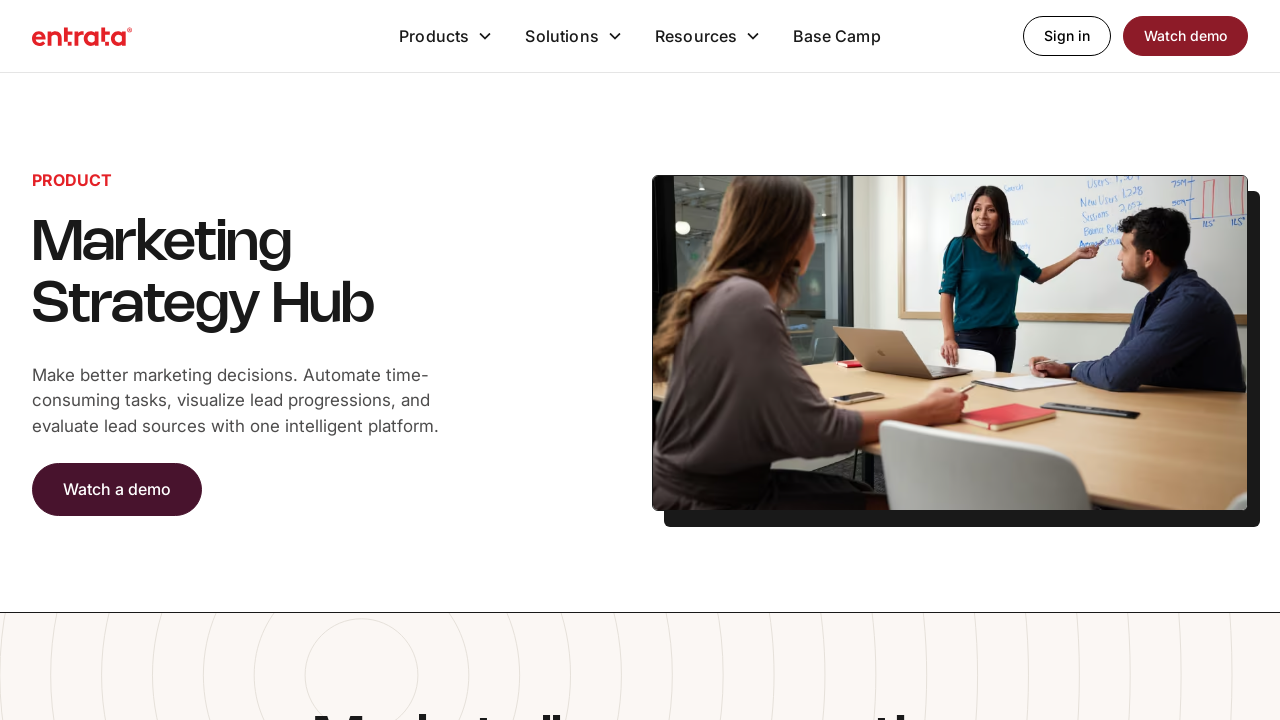

Waited for page load (domcontentloaded)
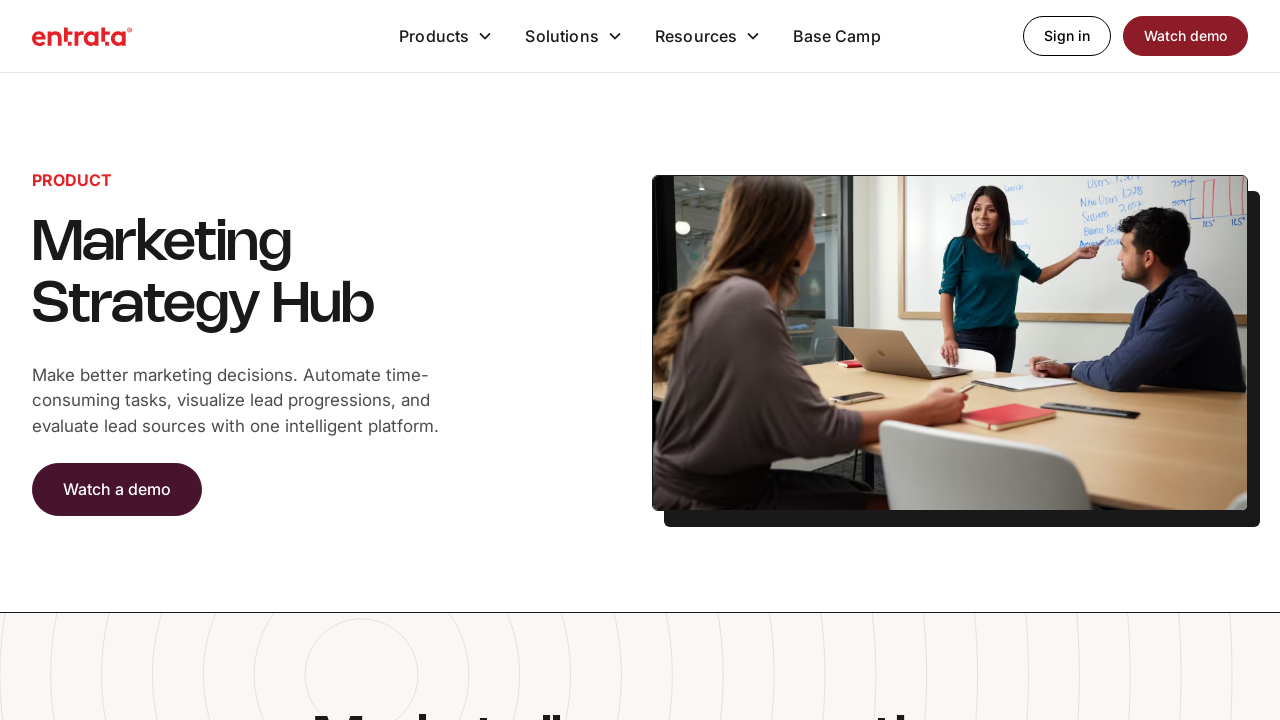

Navigated back to previous page
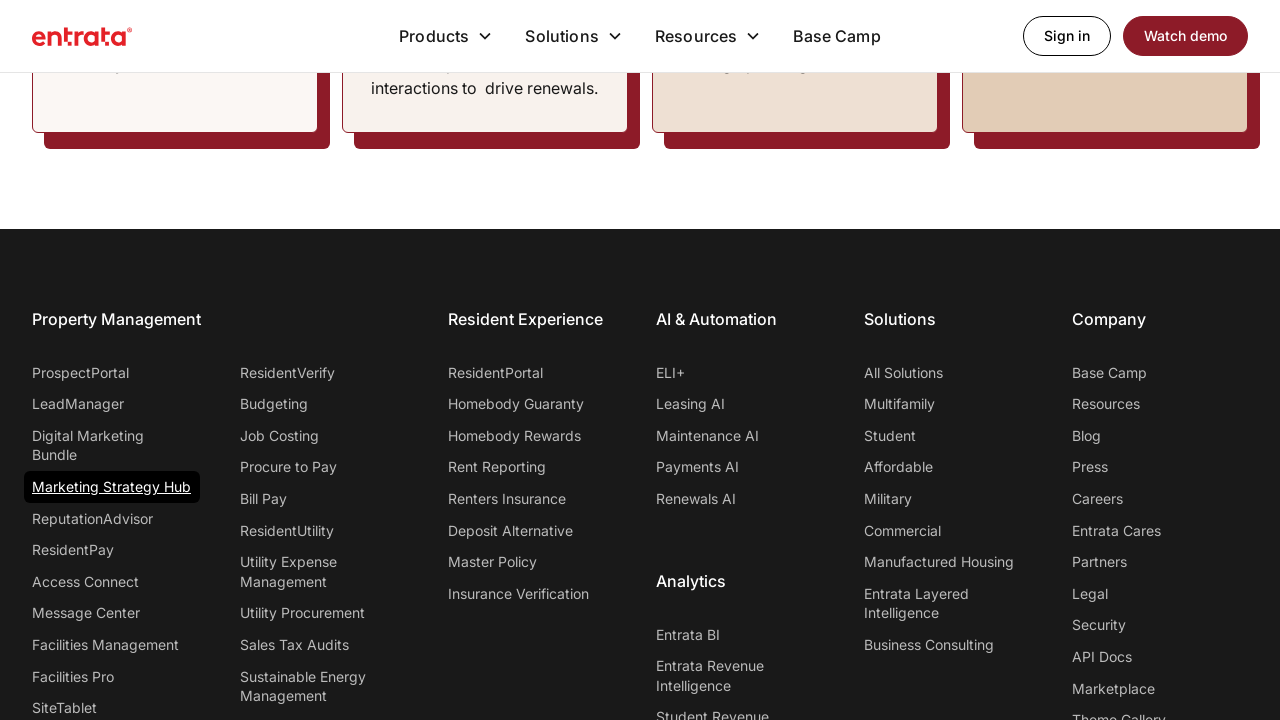

Waited for page load (domcontentloaded) after navigation
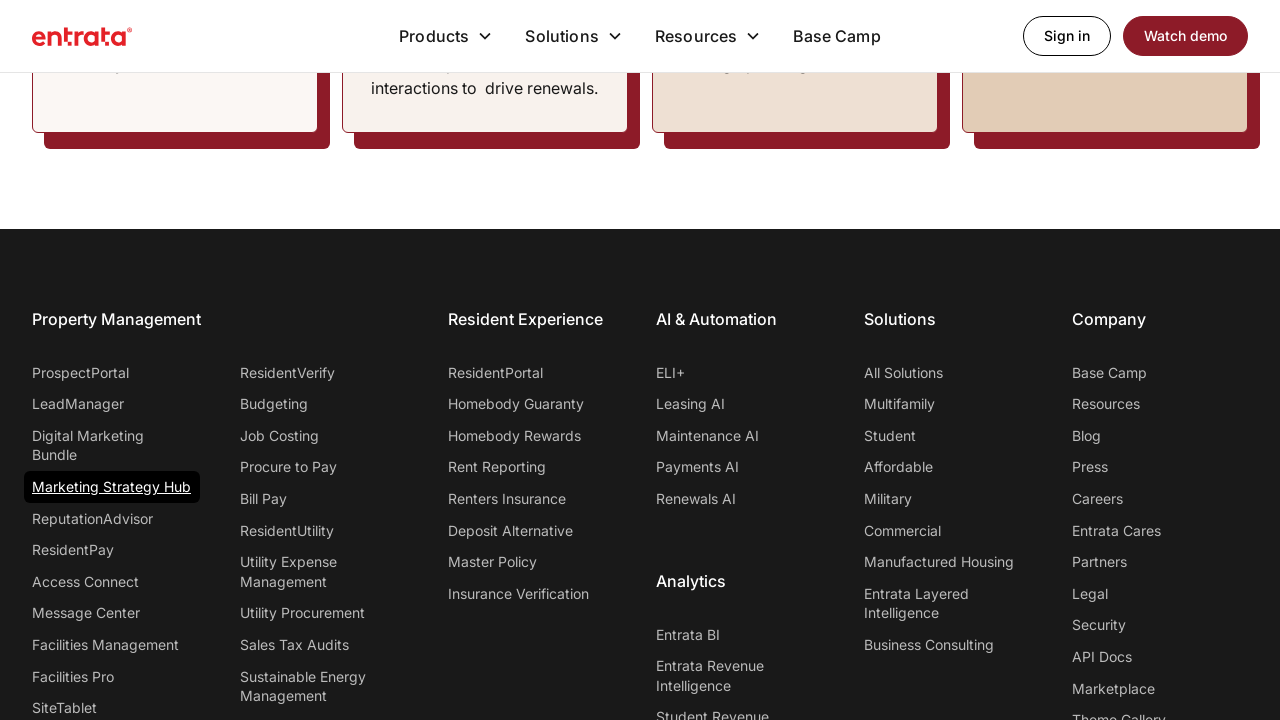

Retrieved footer link #5
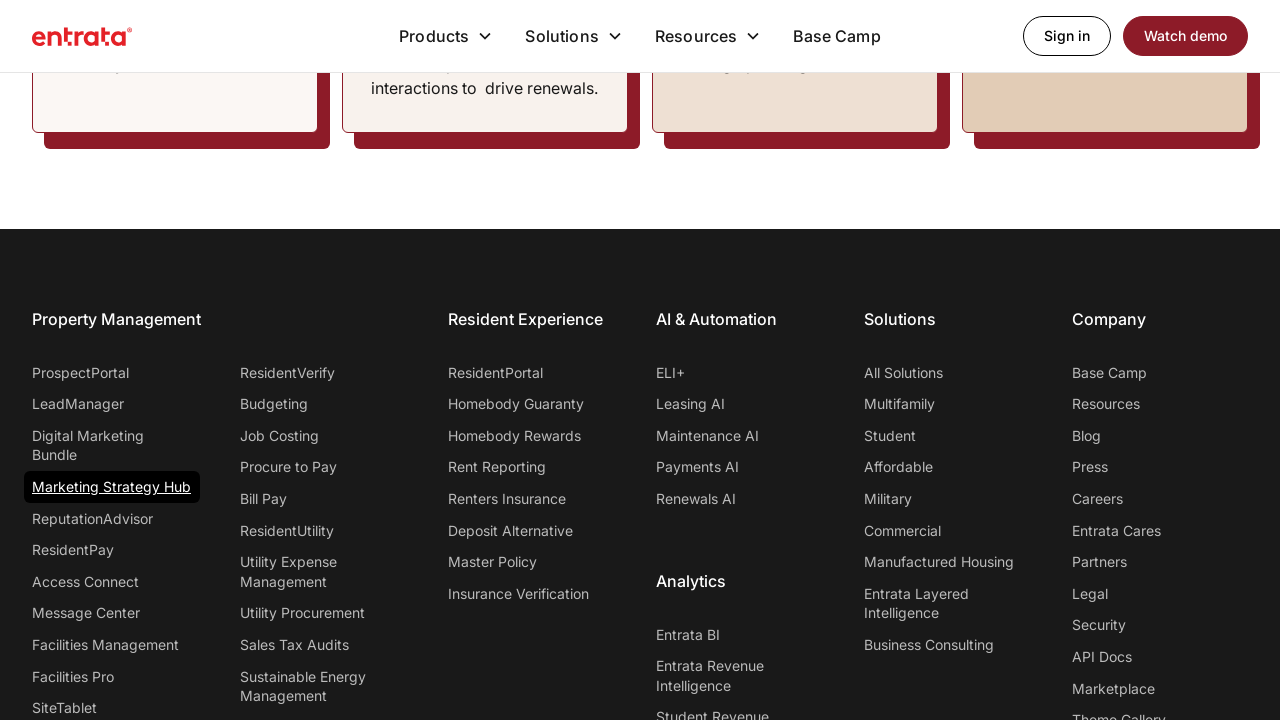

Clicked footer link #5 at (112, 518) on footer a >> nth=4
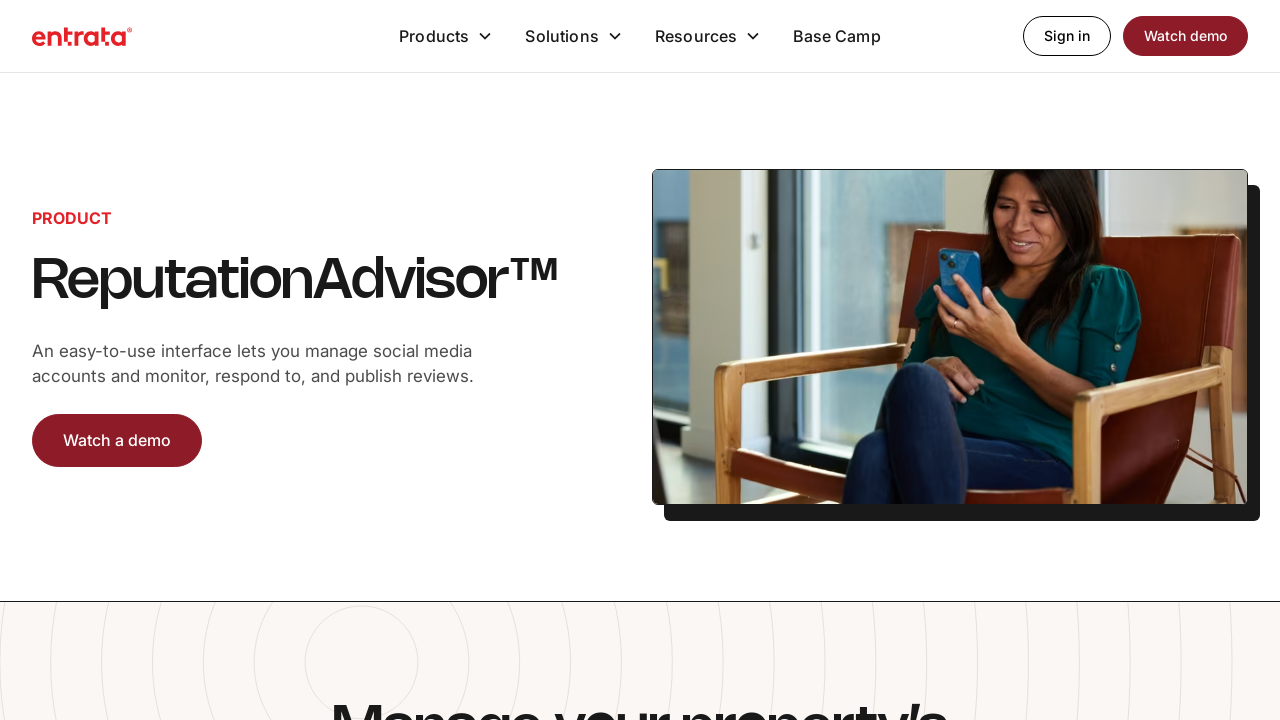

Waited for page load (domcontentloaded)
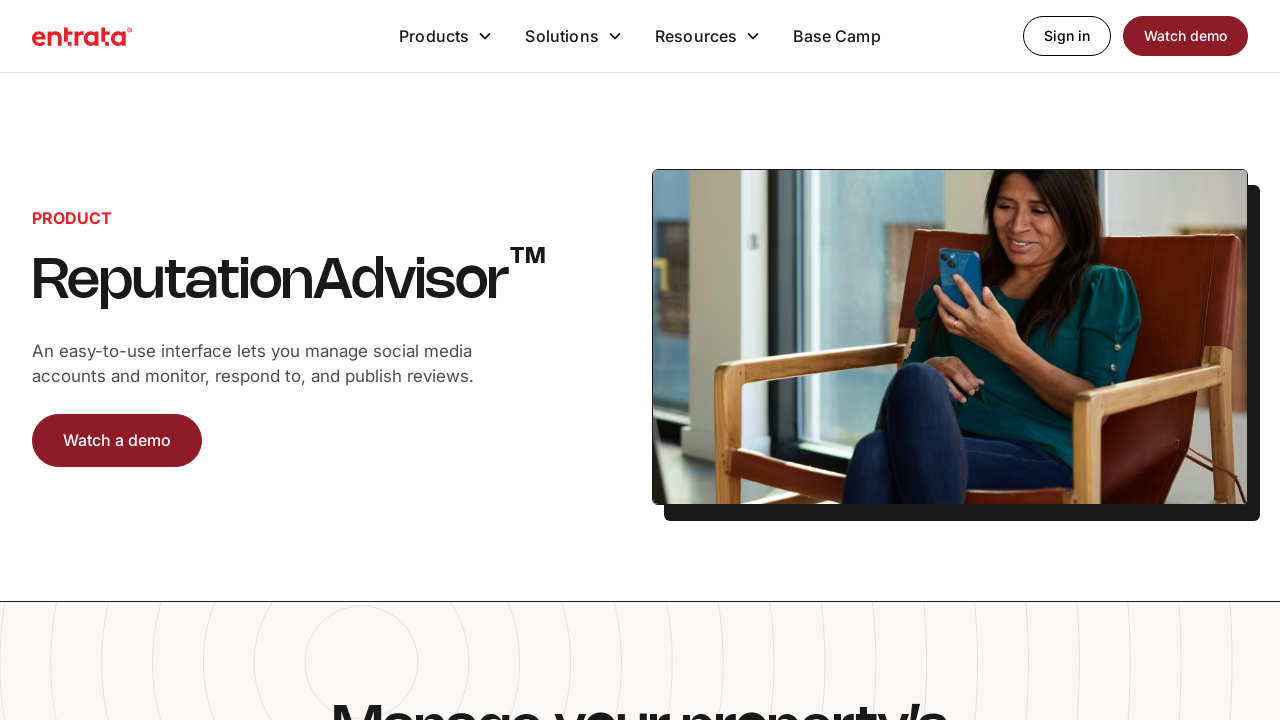

Navigated back to previous page
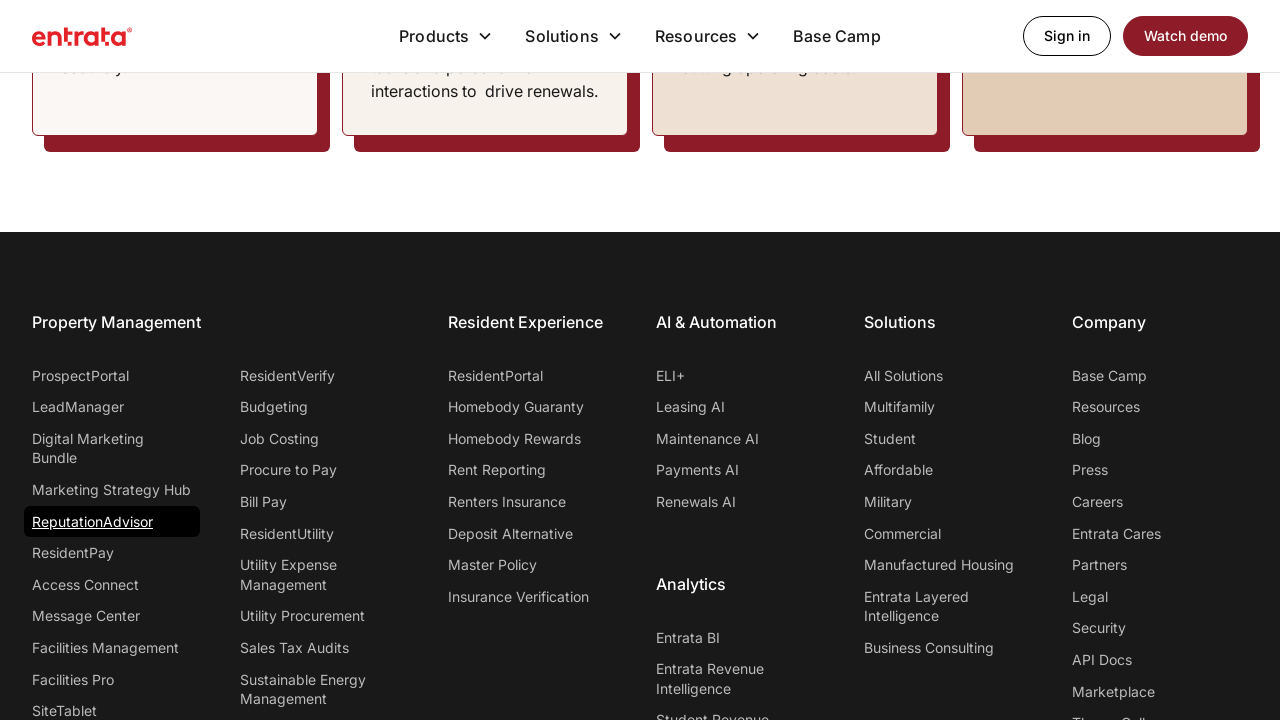

Waited for page load (domcontentloaded) after navigation
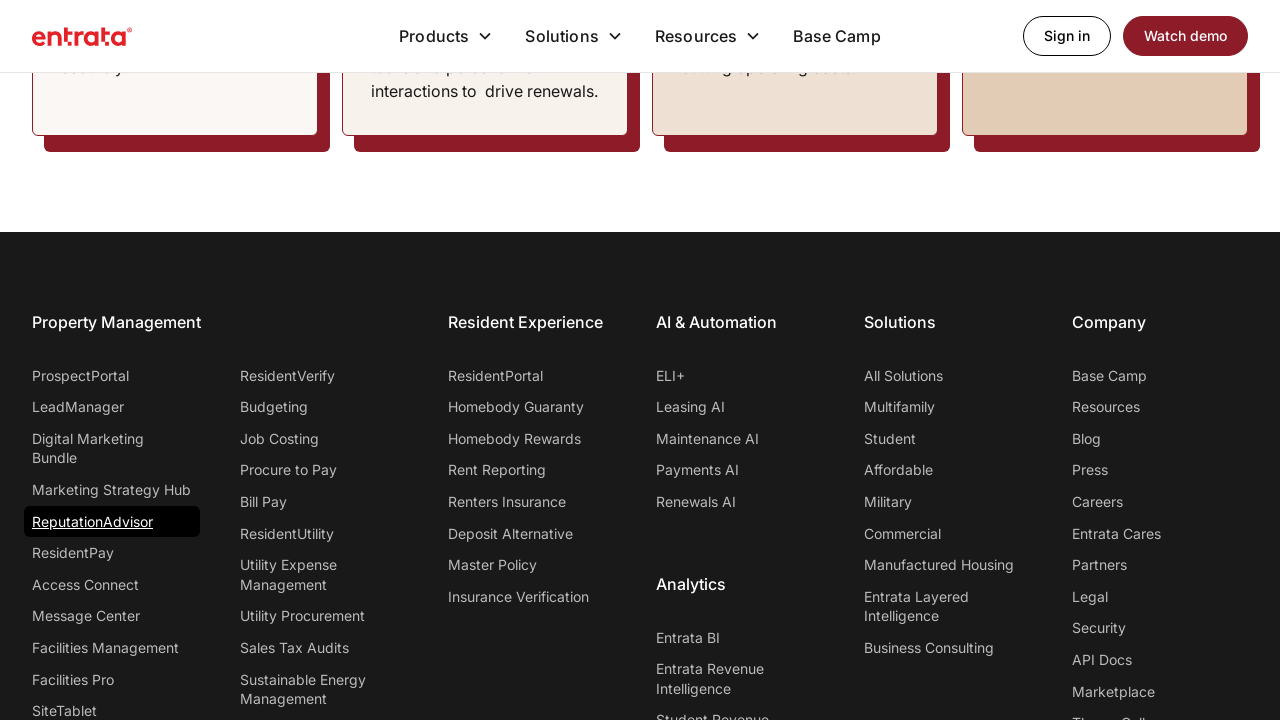

Retrieved footer link #6
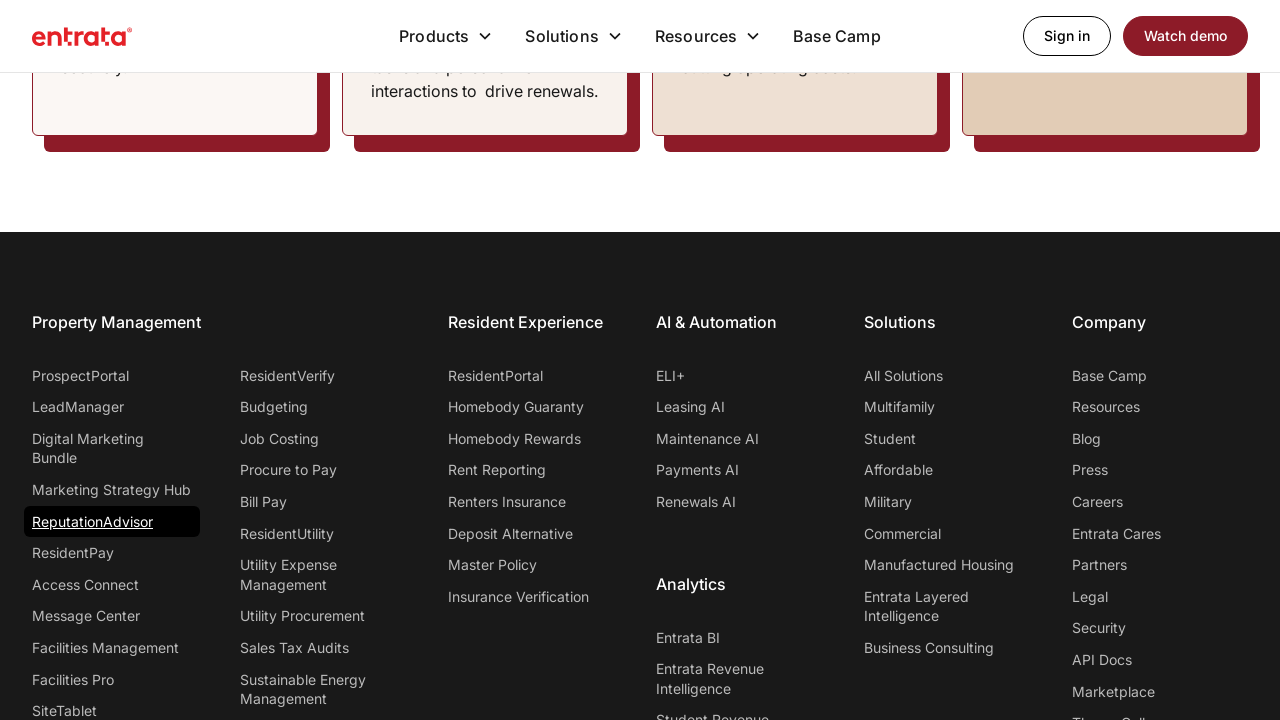

Clicked footer link #6 at (112, 553) on footer a >> nth=5
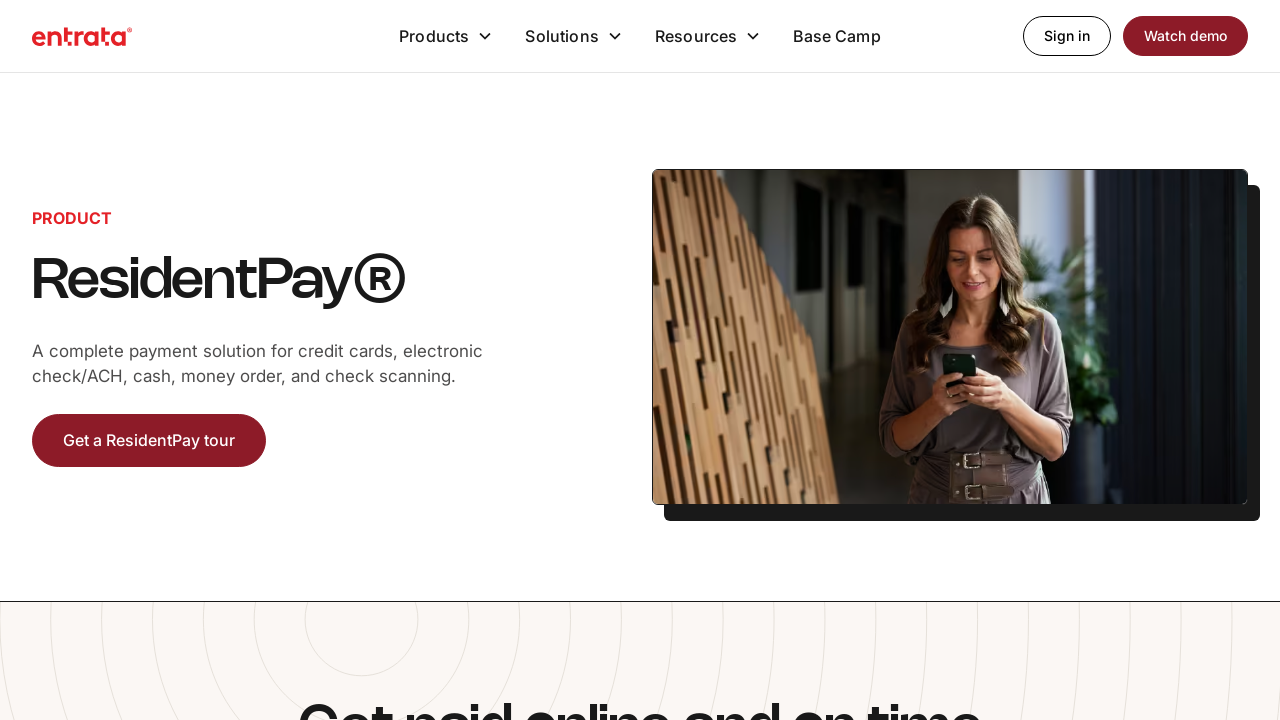

Waited for page load (domcontentloaded)
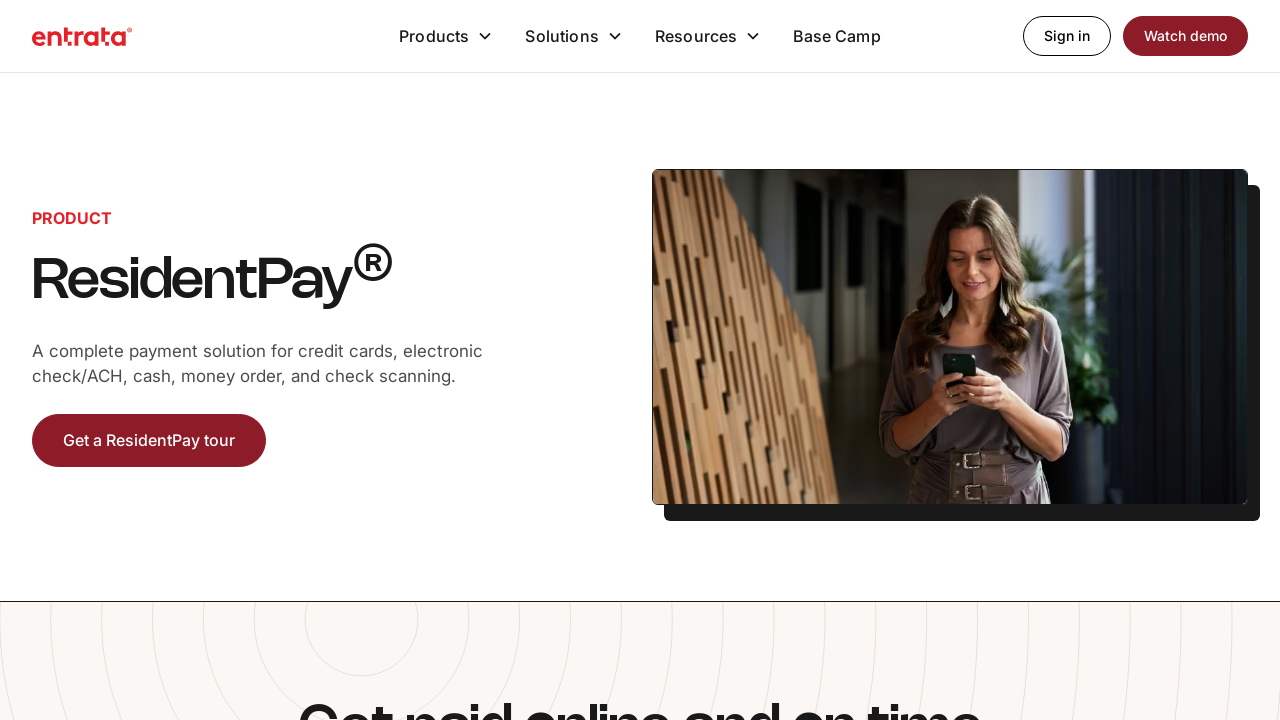

Navigated back to previous page
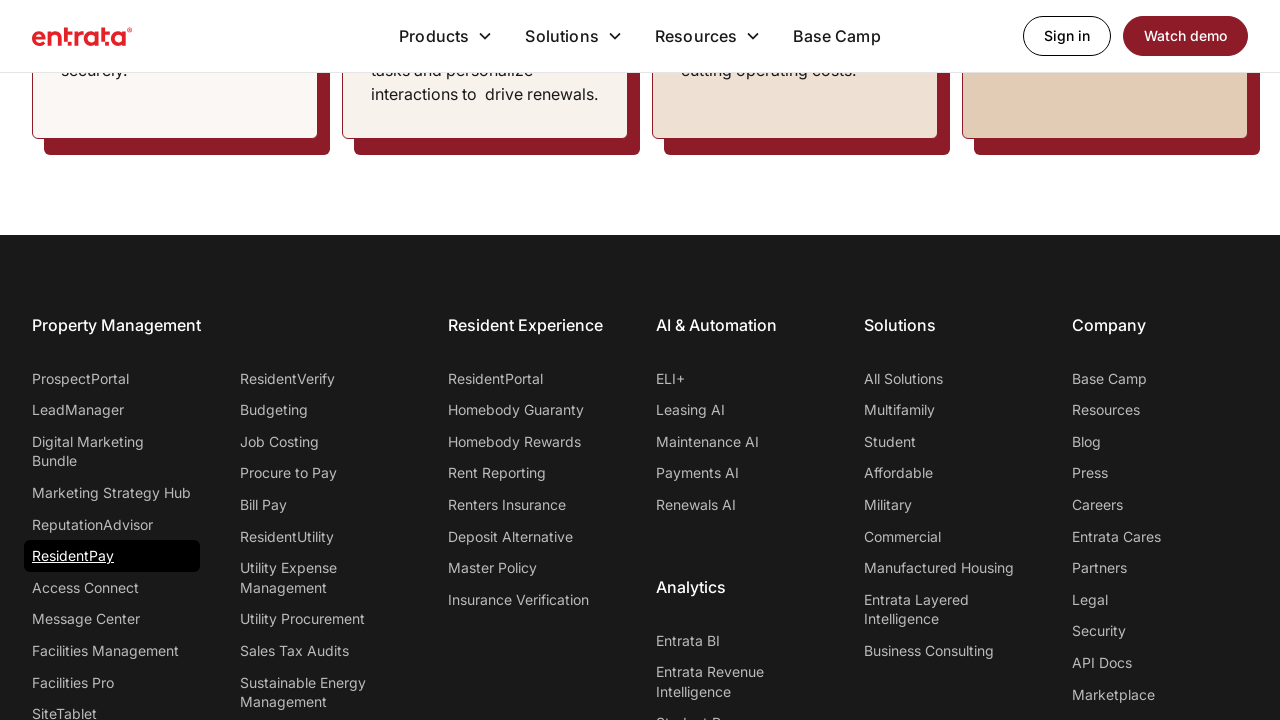

Waited for page load (domcontentloaded) after navigation
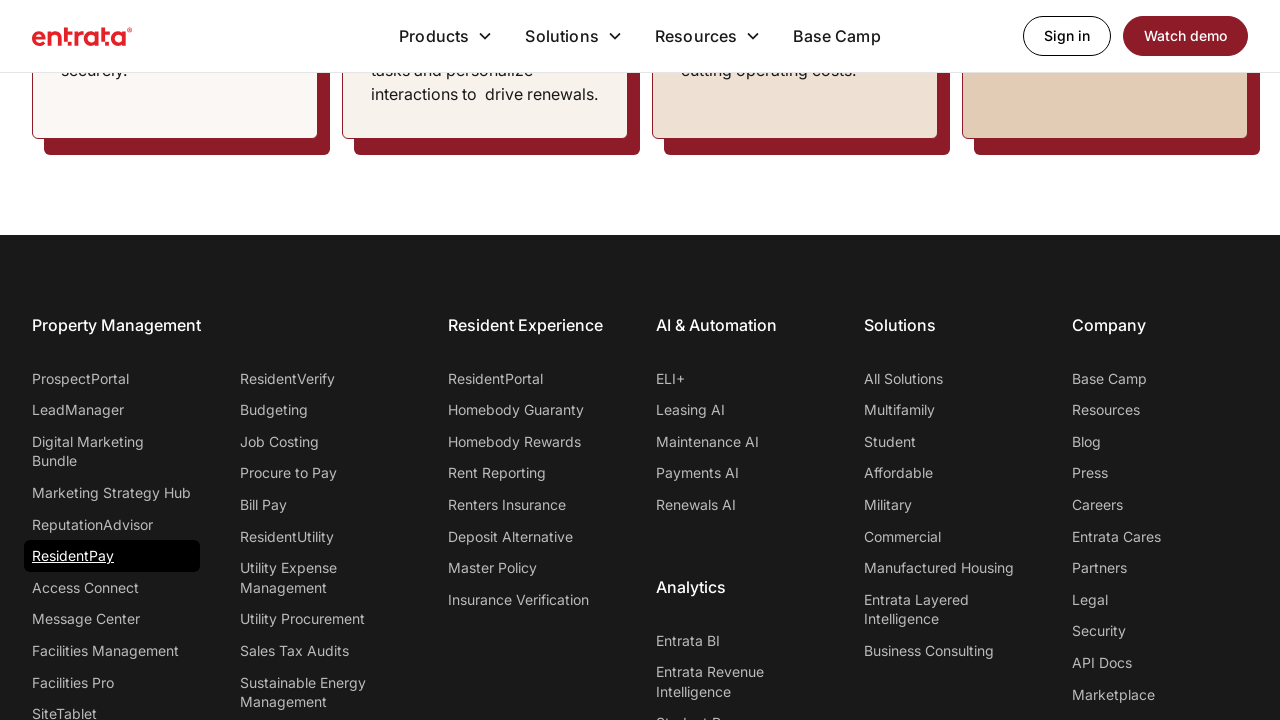

Retrieved footer link #7
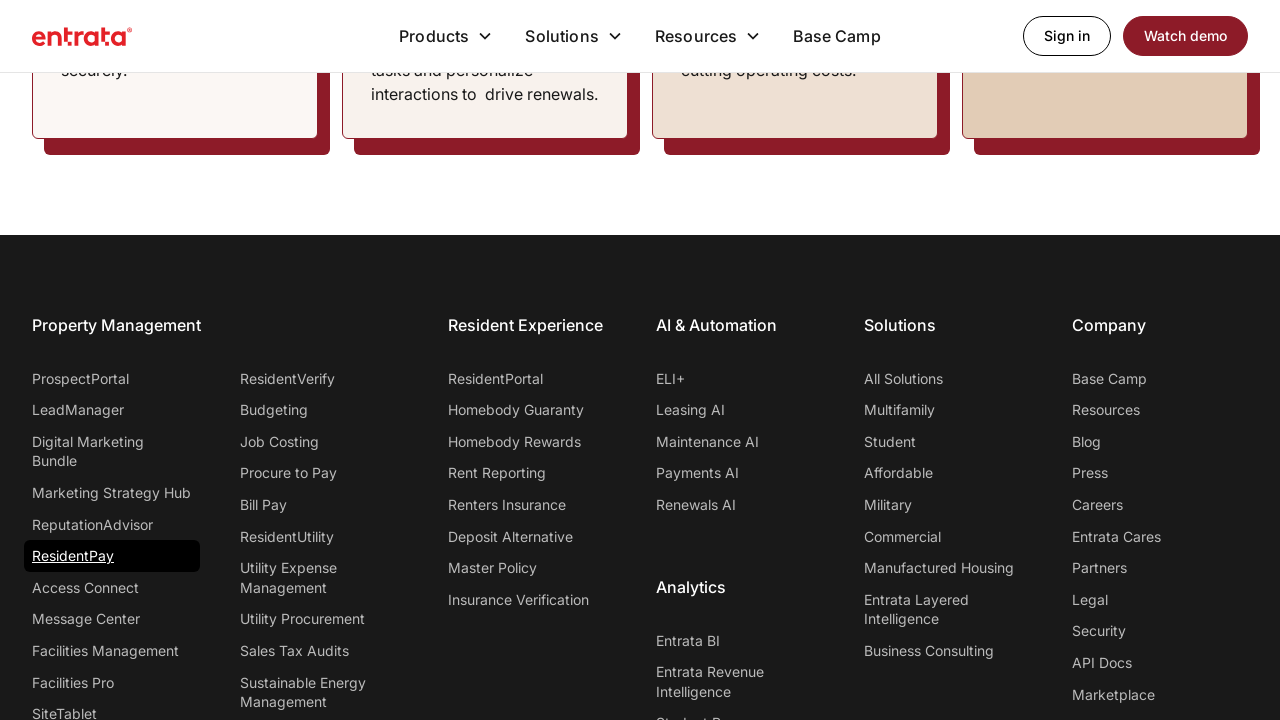

Clicked footer link #7 at (112, 588) on footer a >> nth=6
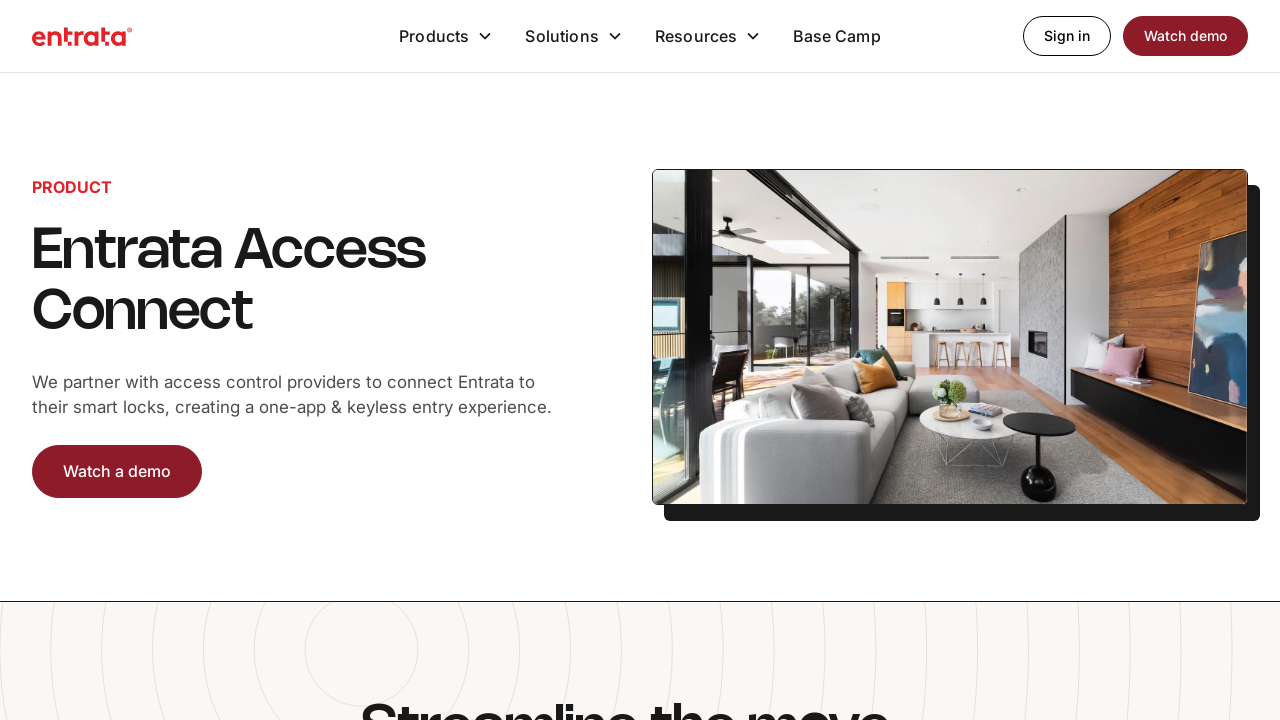

Waited for page load (domcontentloaded)
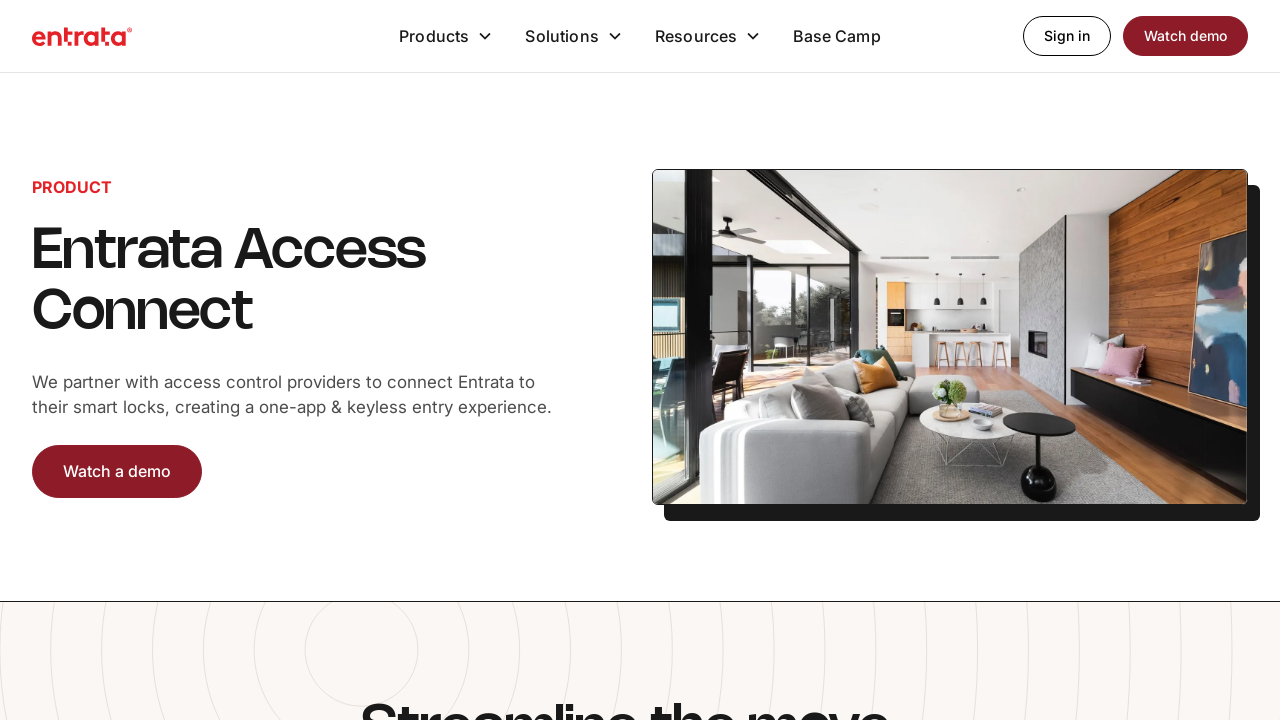

Navigated back to previous page
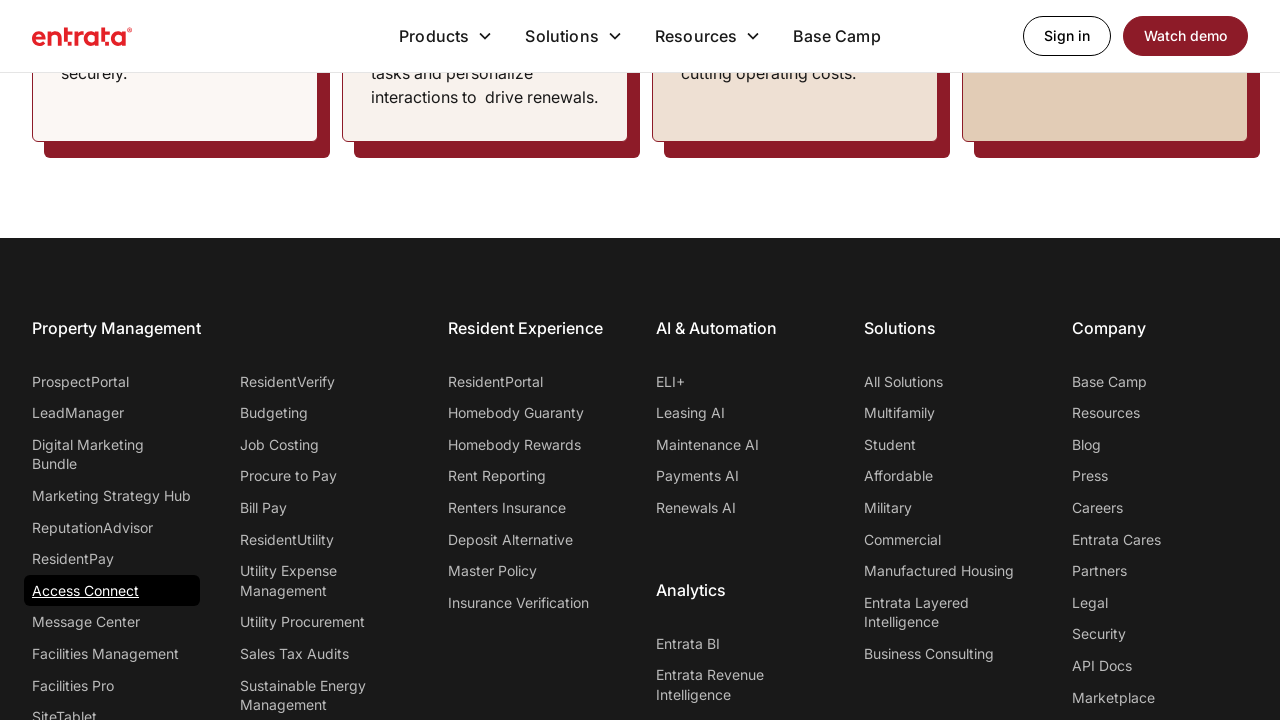

Waited for page load (domcontentloaded) after navigation
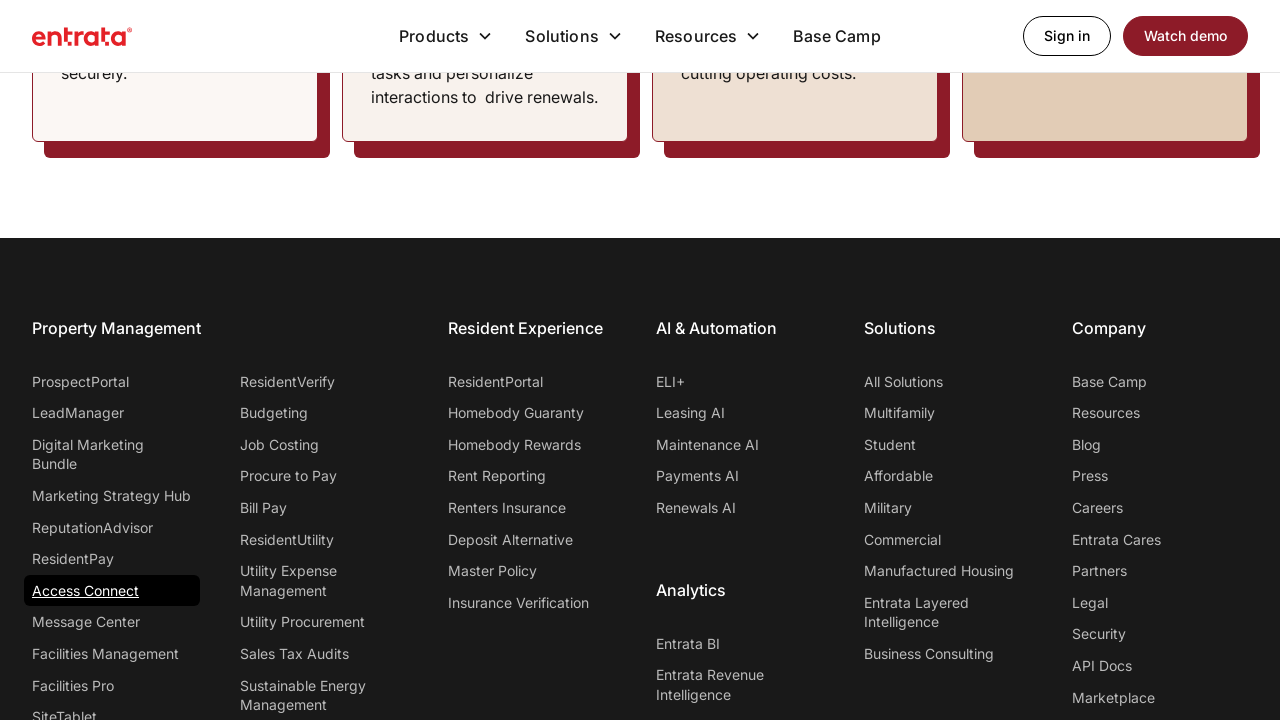

Retrieved footer link #8
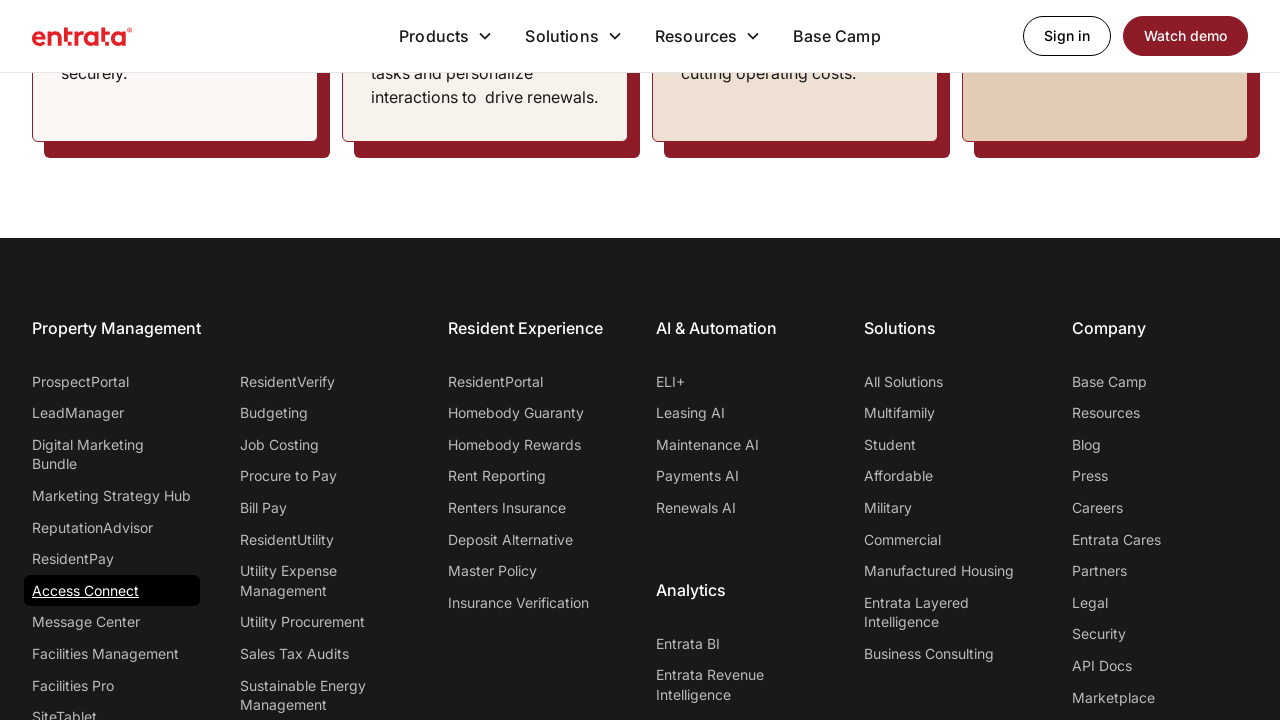

Clicked footer link #8 at (112, 622) on footer a >> nth=7
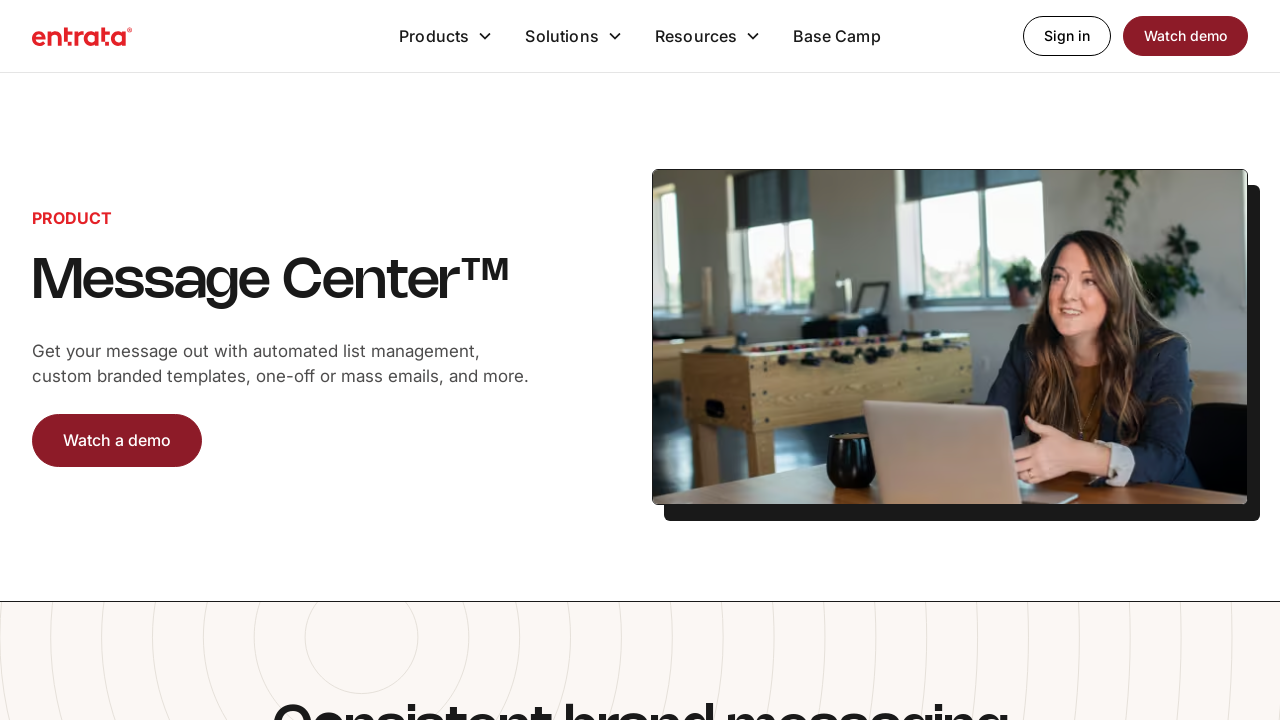

Waited for page load (domcontentloaded)
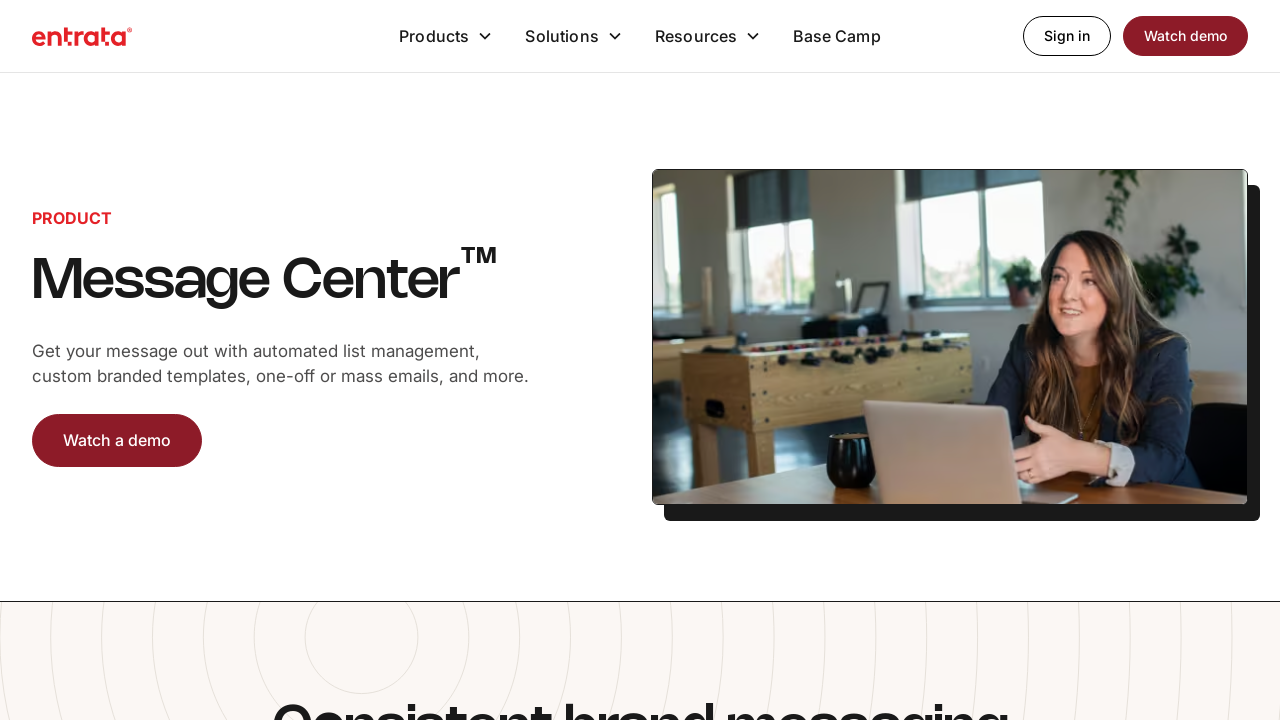

Navigated back to previous page
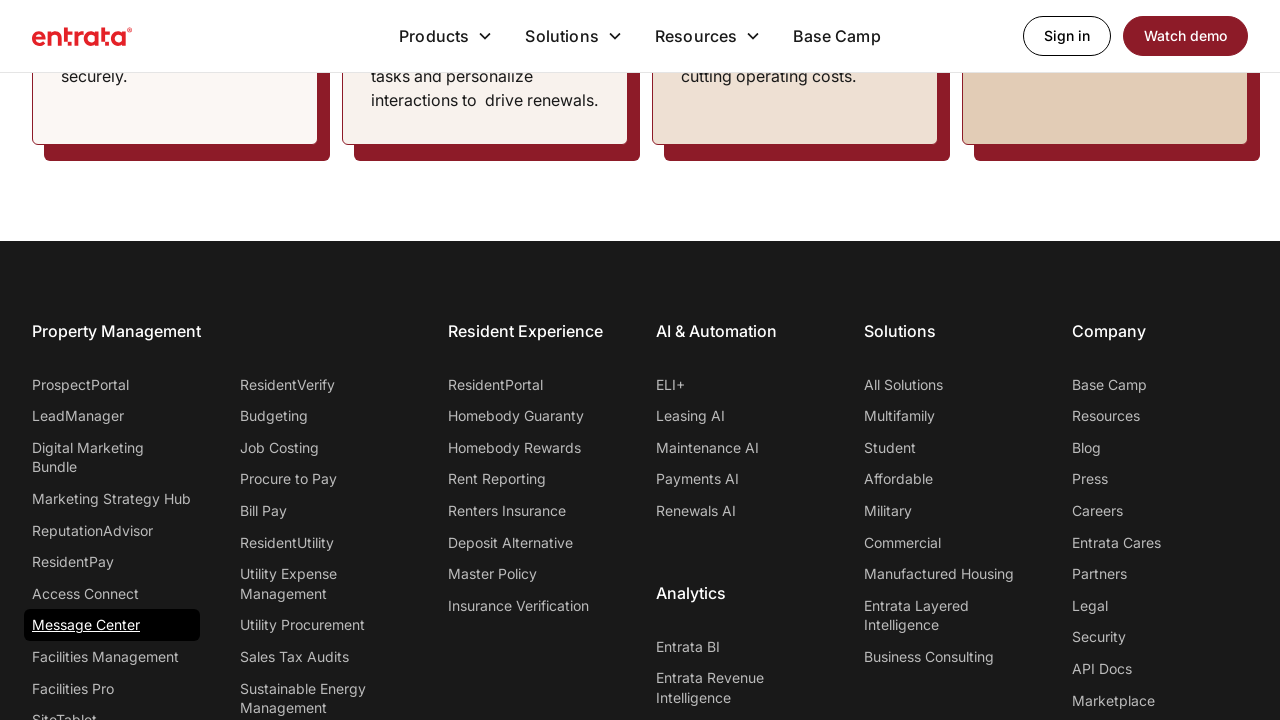

Waited for page load (domcontentloaded) after navigation
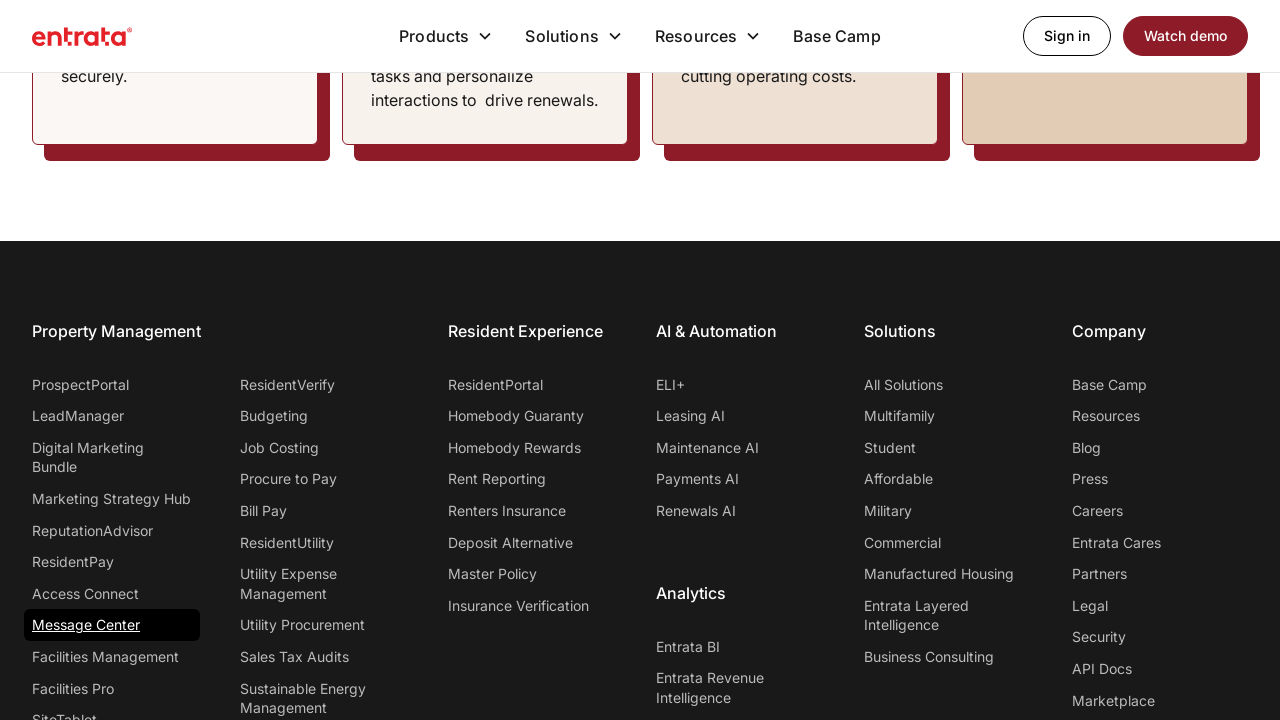

Retrieved footer link #9
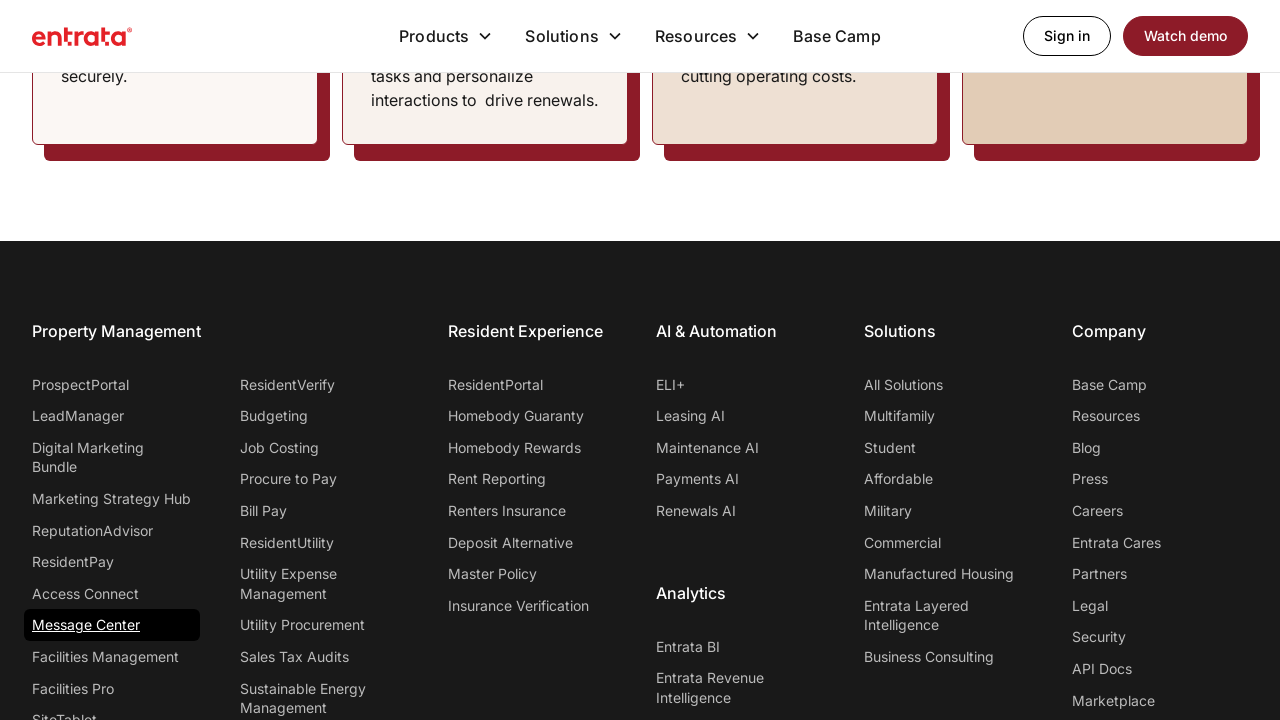

Clicked footer link #9 at (112, 657) on footer a >> nth=8
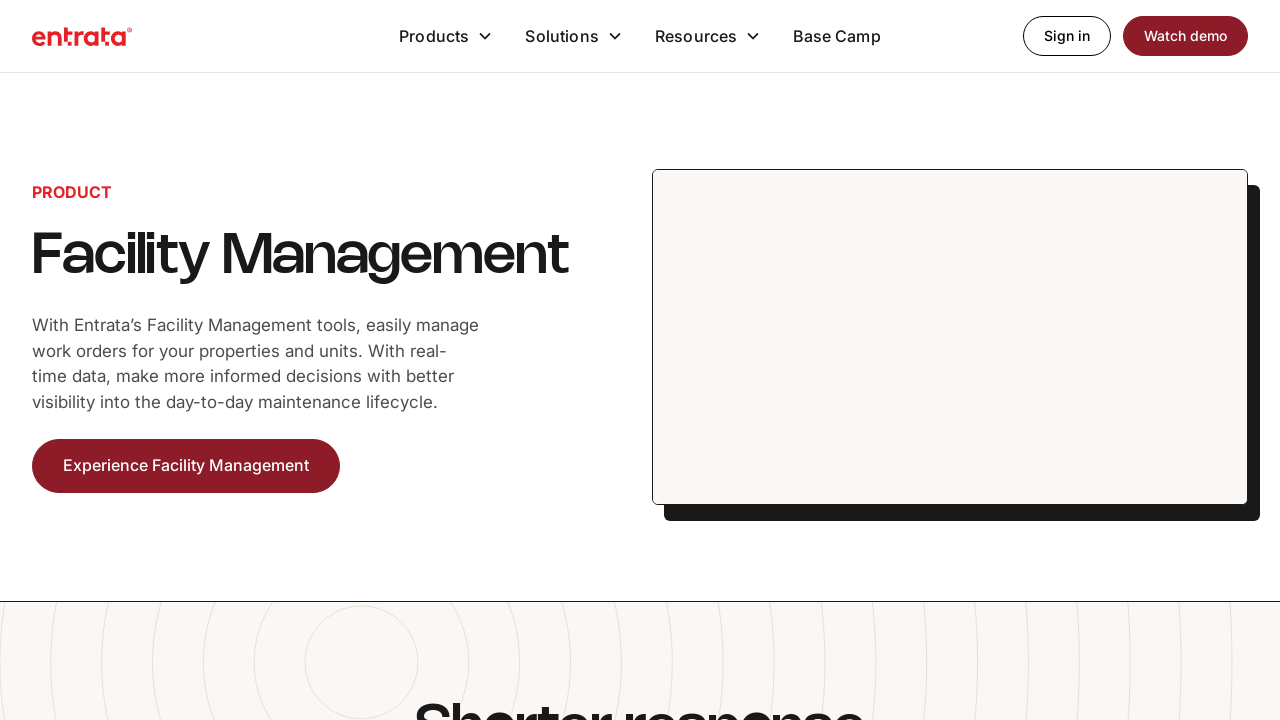

Waited for page load (domcontentloaded)
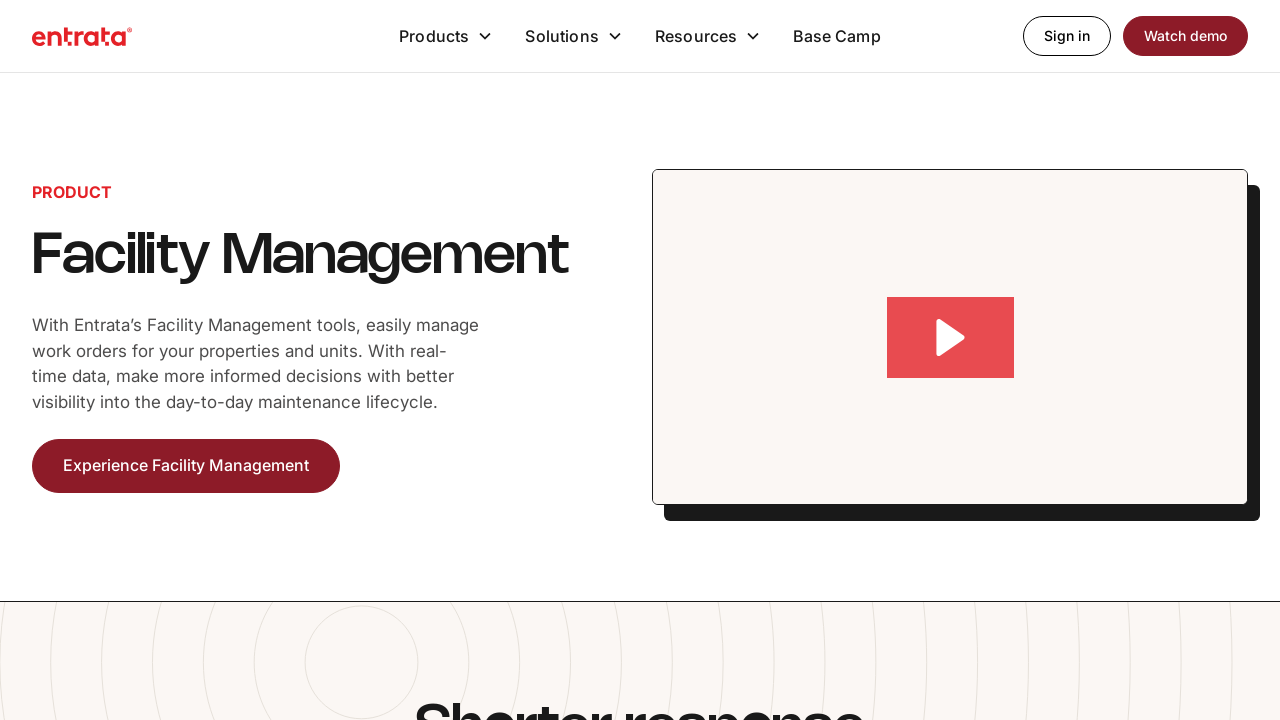

Navigated back to previous page
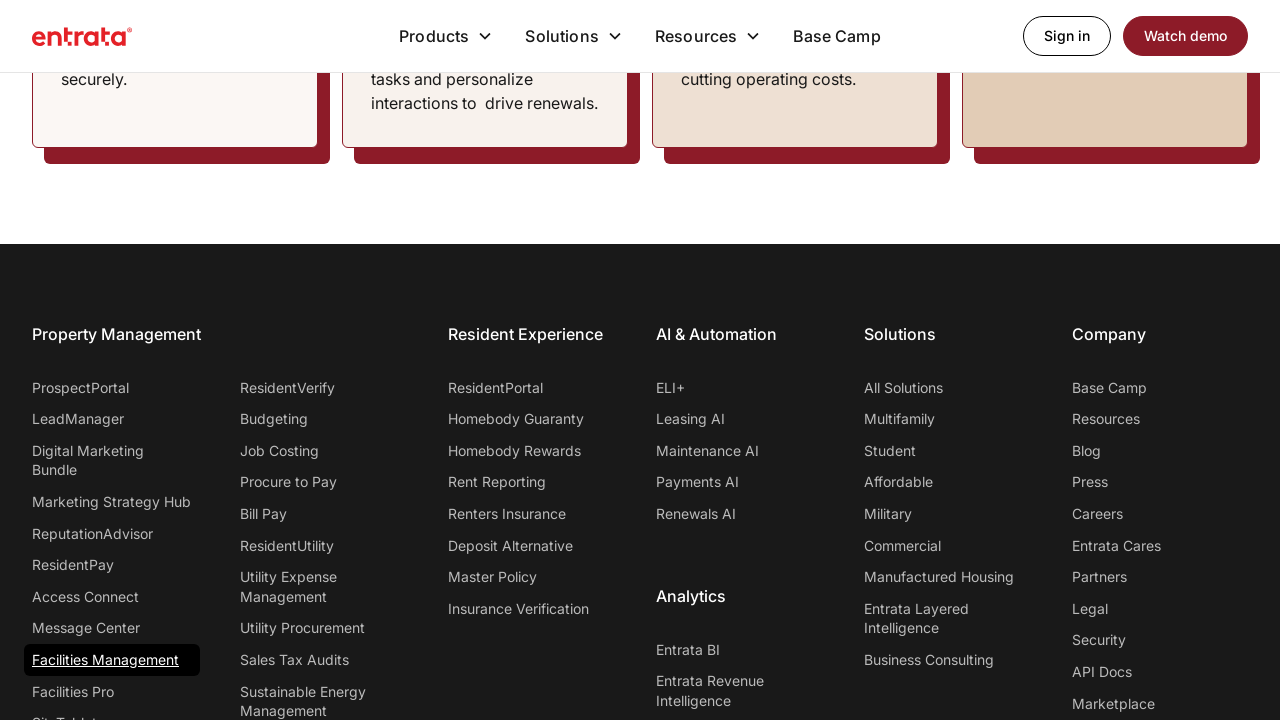

Waited for page load (domcontentloaded) after navigation
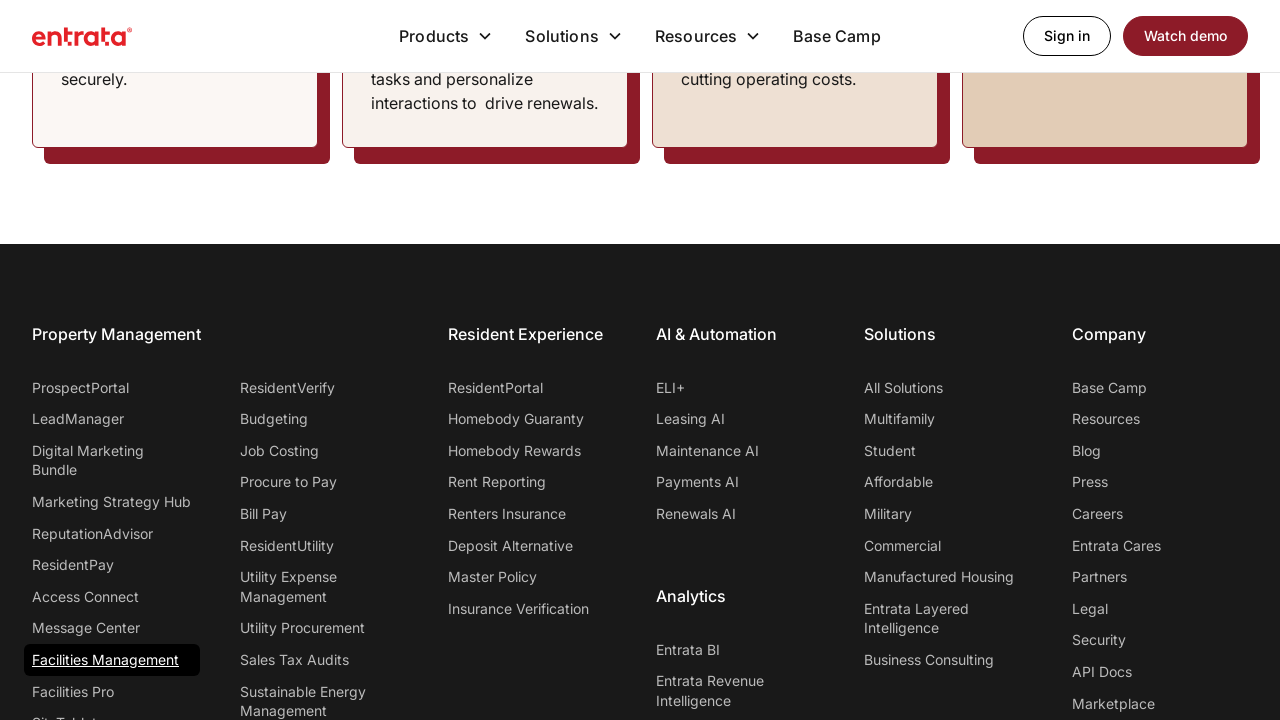

Retrieved footer link #10
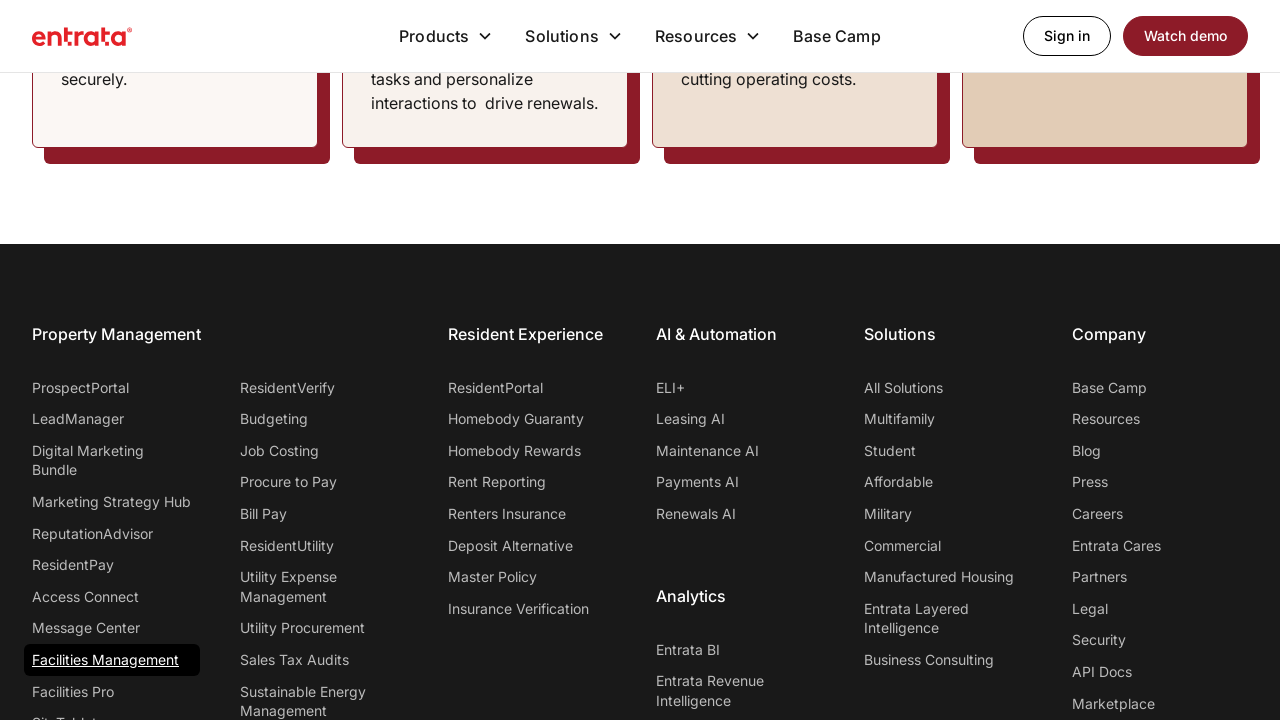

Clicked footer link #10 at (112, 691) on footer a >> nth=9
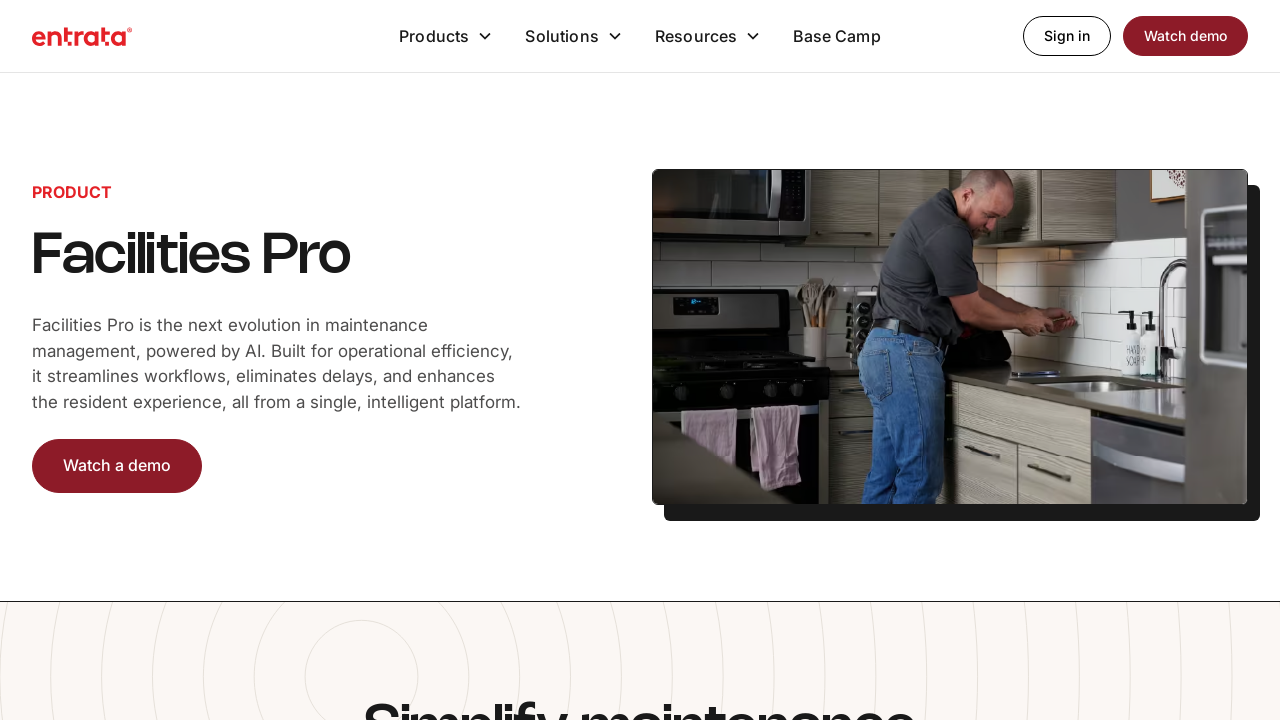

Waited for page load (domcontentloaded)
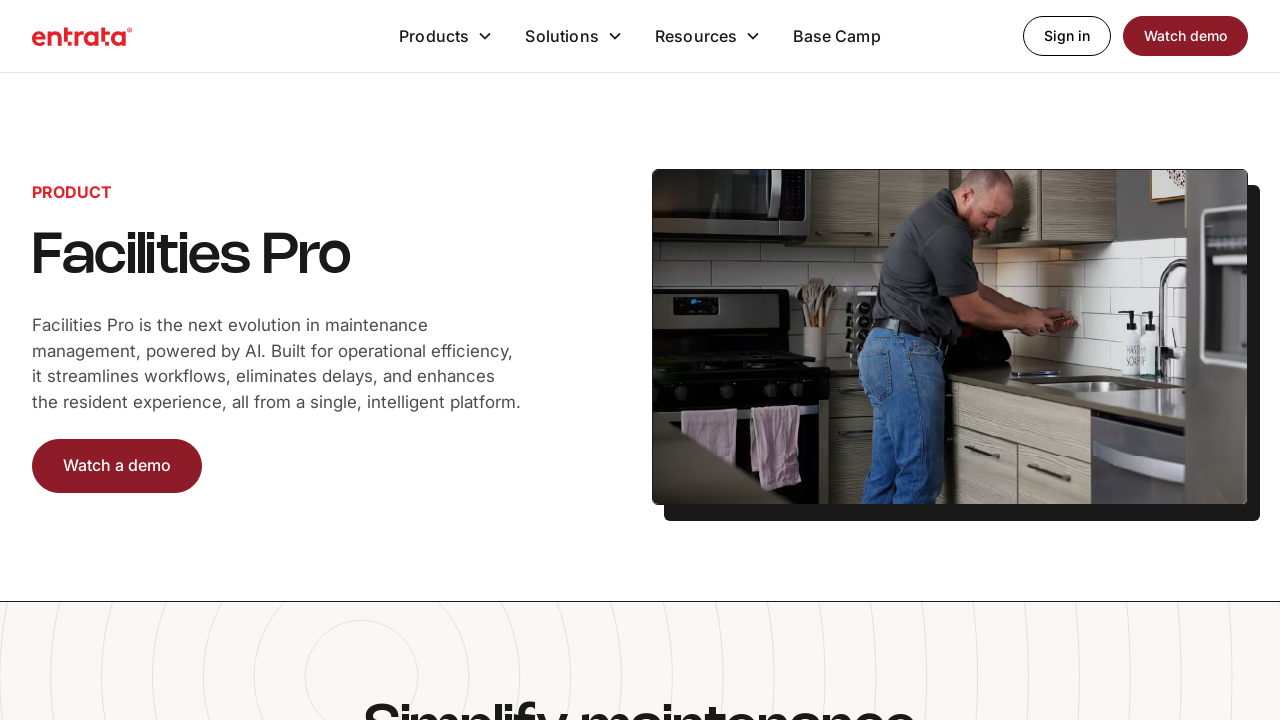

Navigated back to previous page
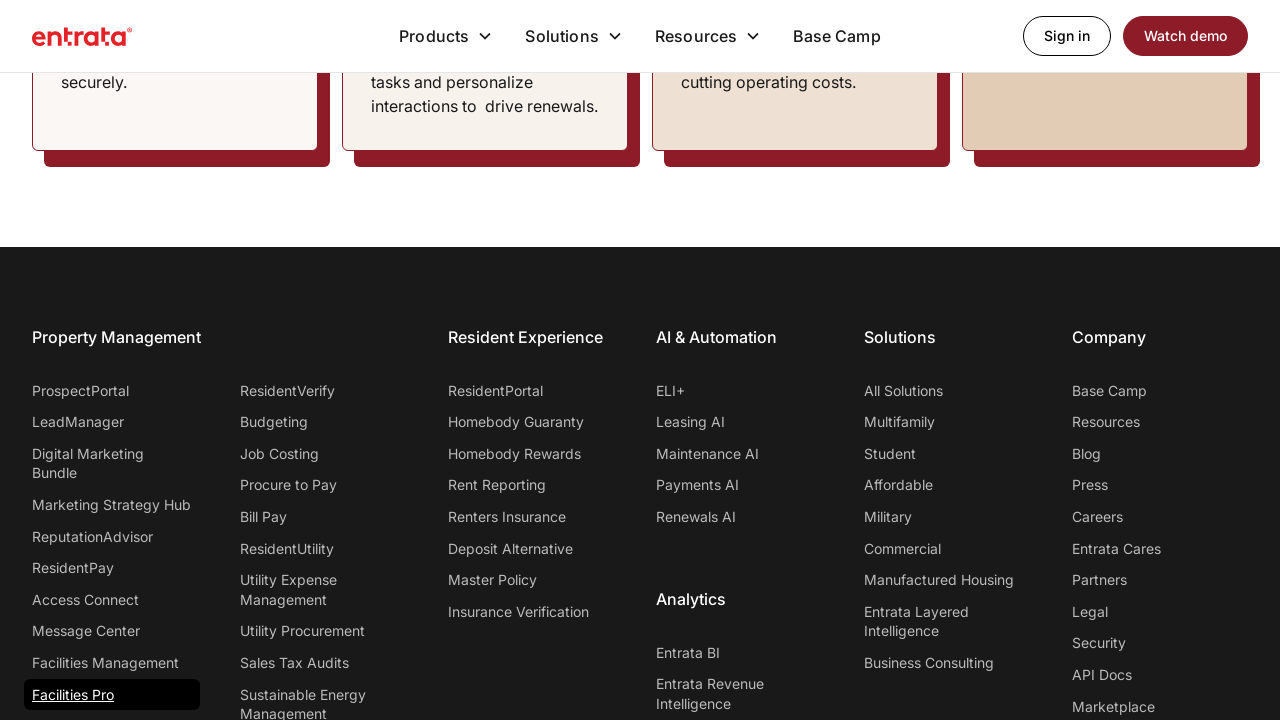

Waited for page load (domcontentloaded) after navigation
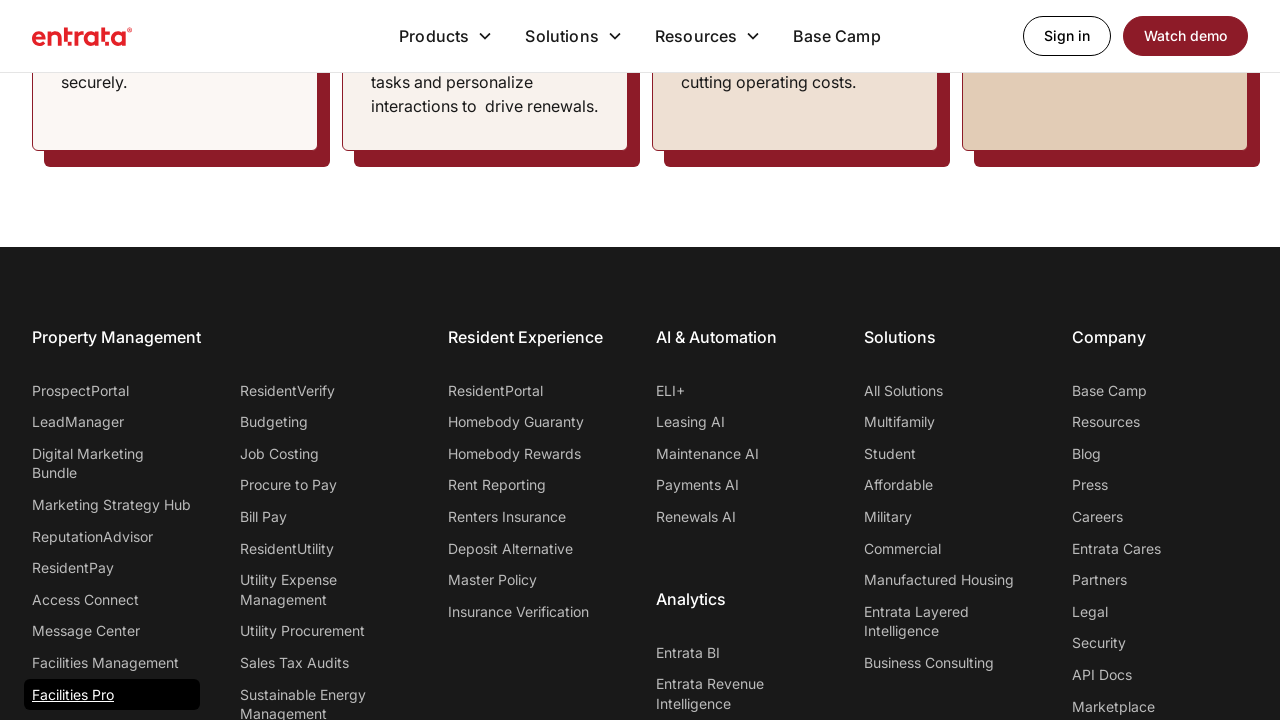

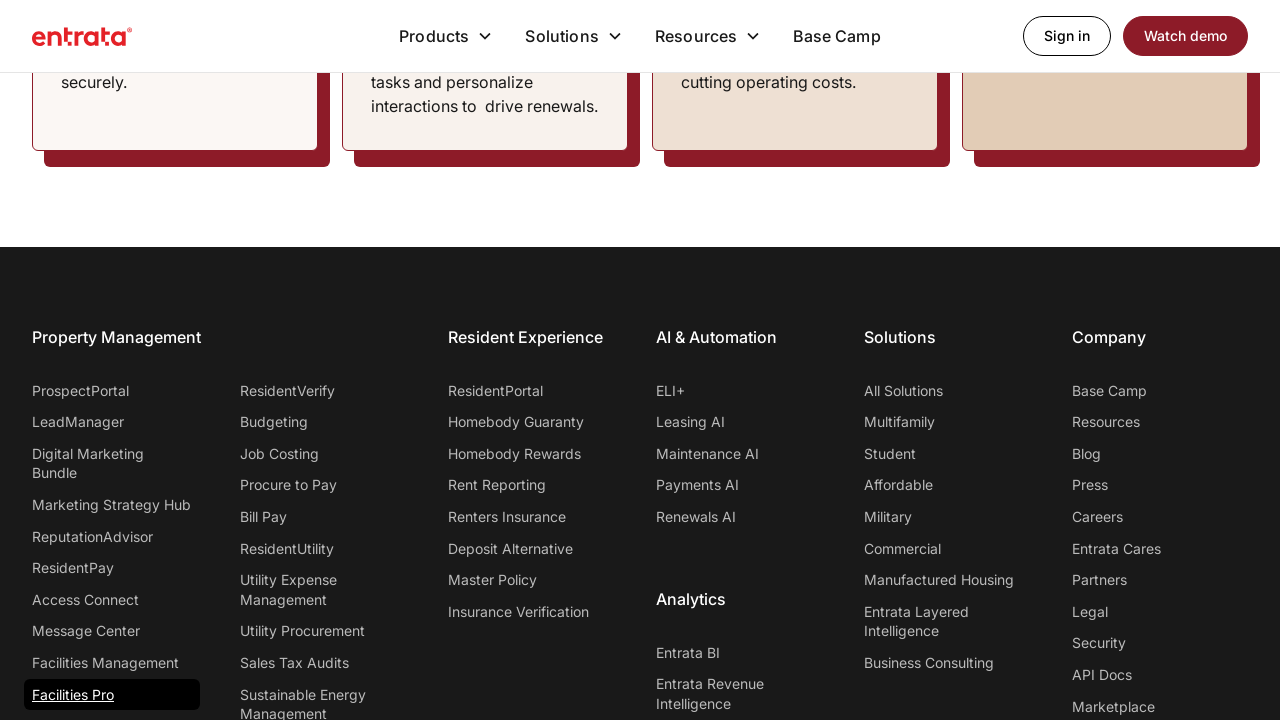